Tests infinite scroll functionality by using JavaScript to scroll down 750 pixels 10 times, then scroll back up 750 pixels 10 times

Starting URL: https://practice.cydeo.com/infinite_scroll

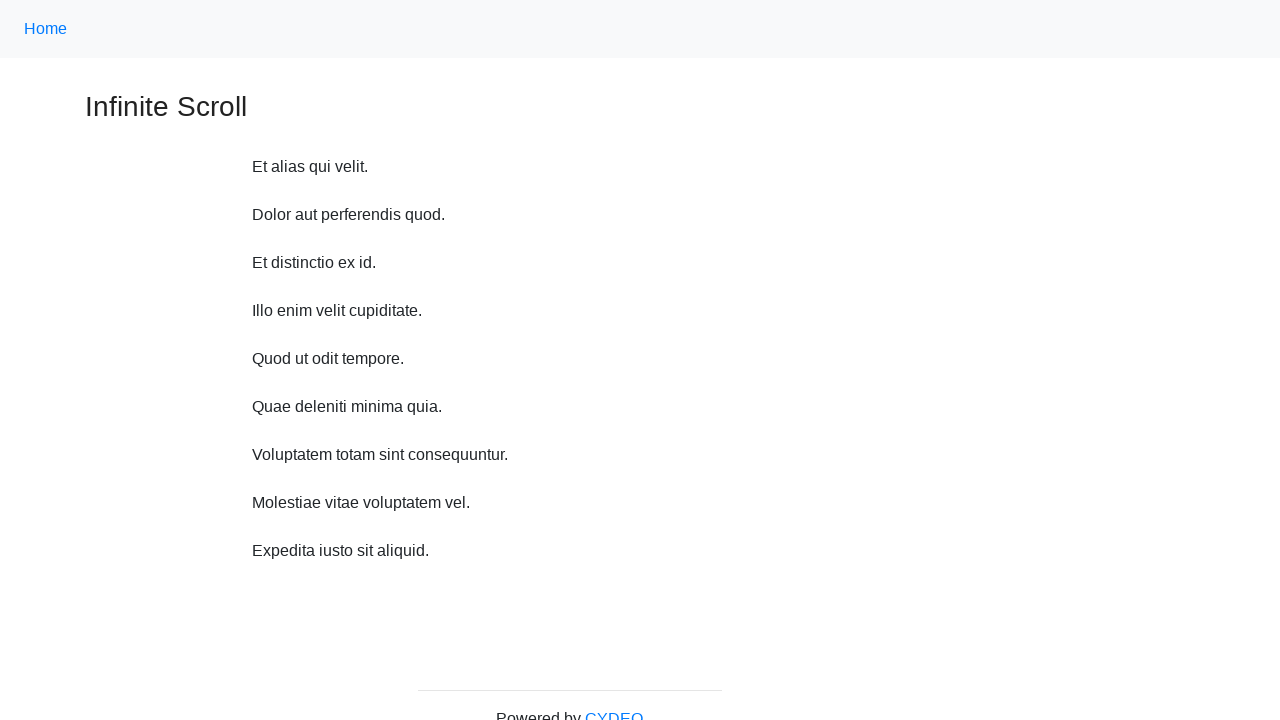

Waited 1 second before scrolling
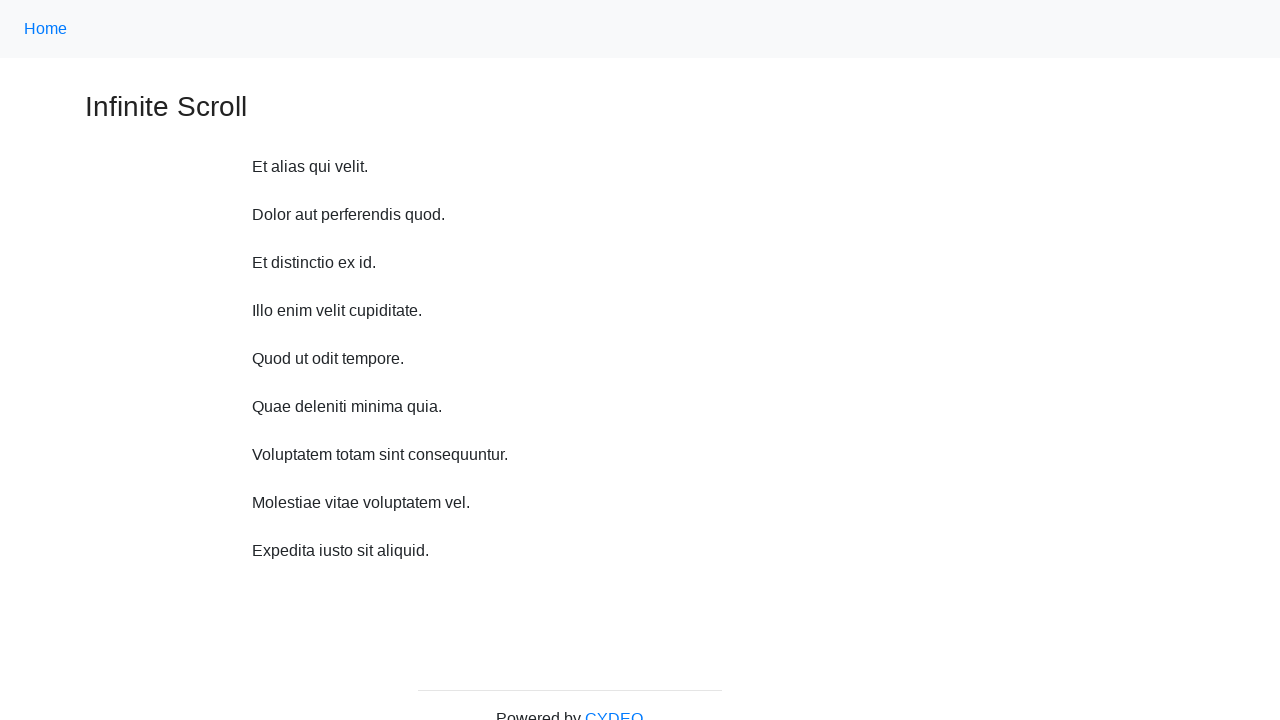

Scrolled down 750 pixels (scroll down iteration 1/10)
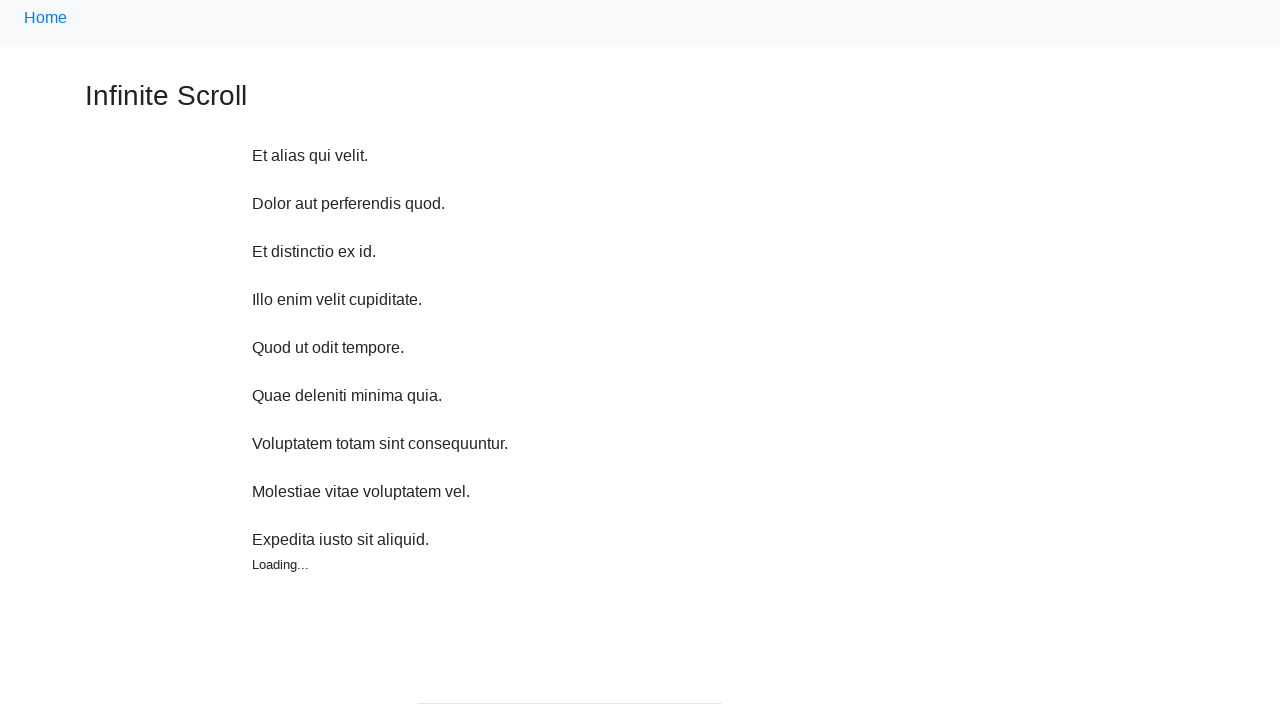

Waited 1 second before scrolling
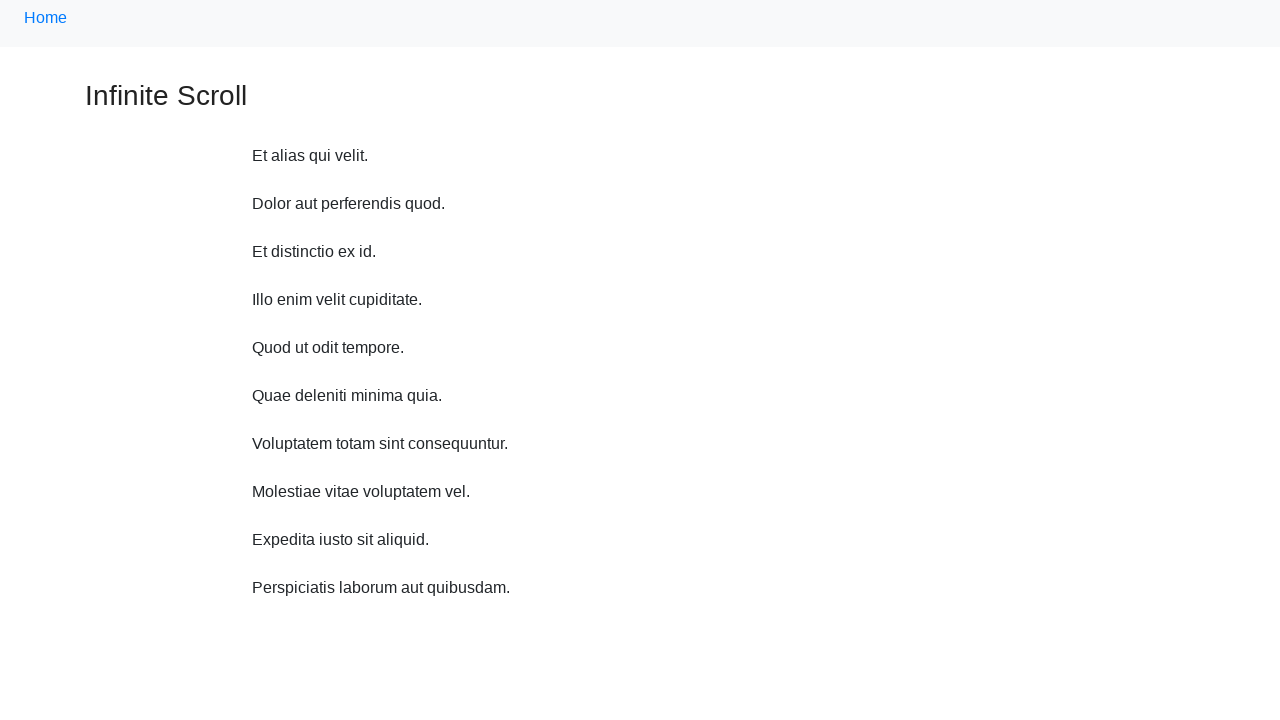

Scrolled down 750 pixels (scroll down iteration 2/10)
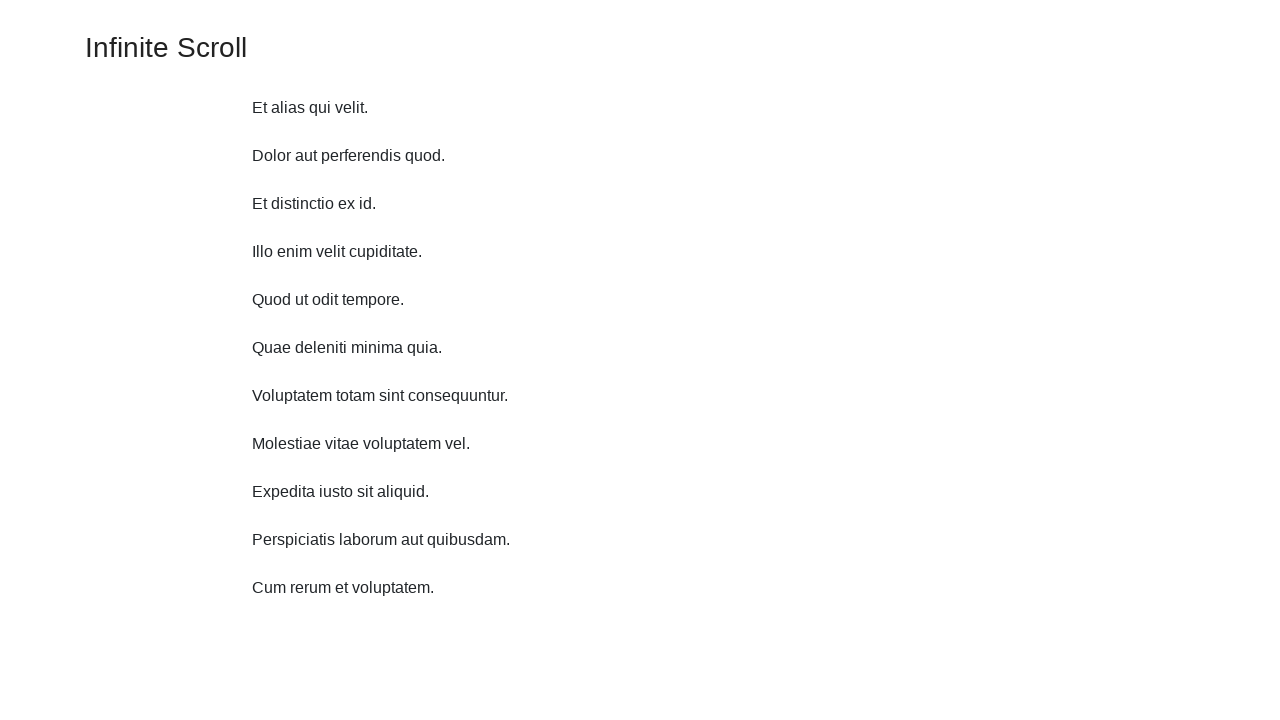

Waited 1 second before scrolling
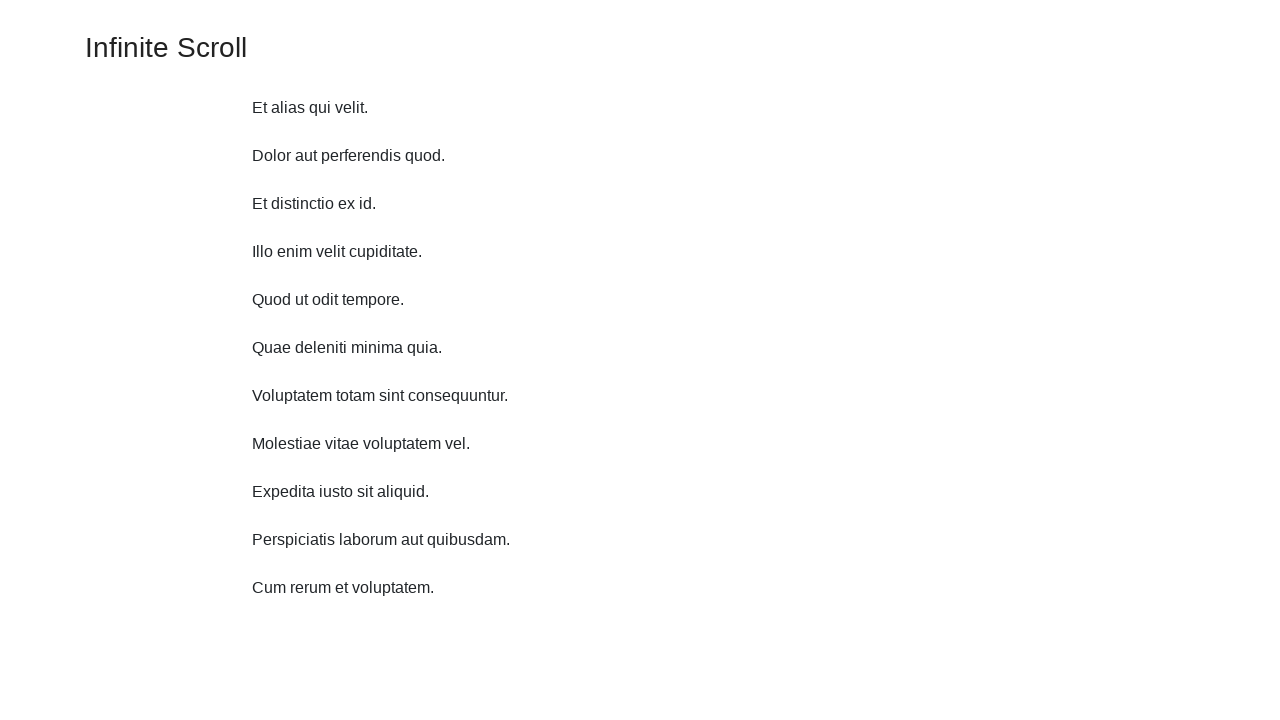

Scrolled down 750 pixels (scroll down iteration 3/10)
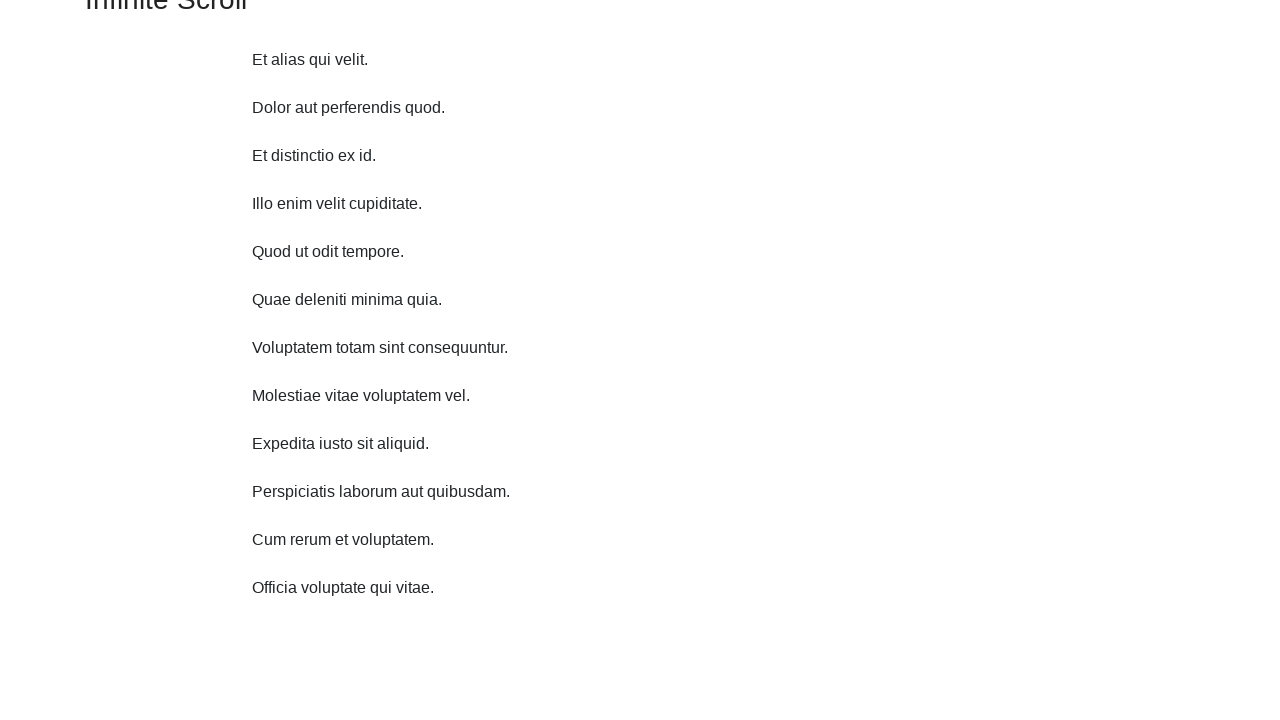

Waited 1 second before scrolling
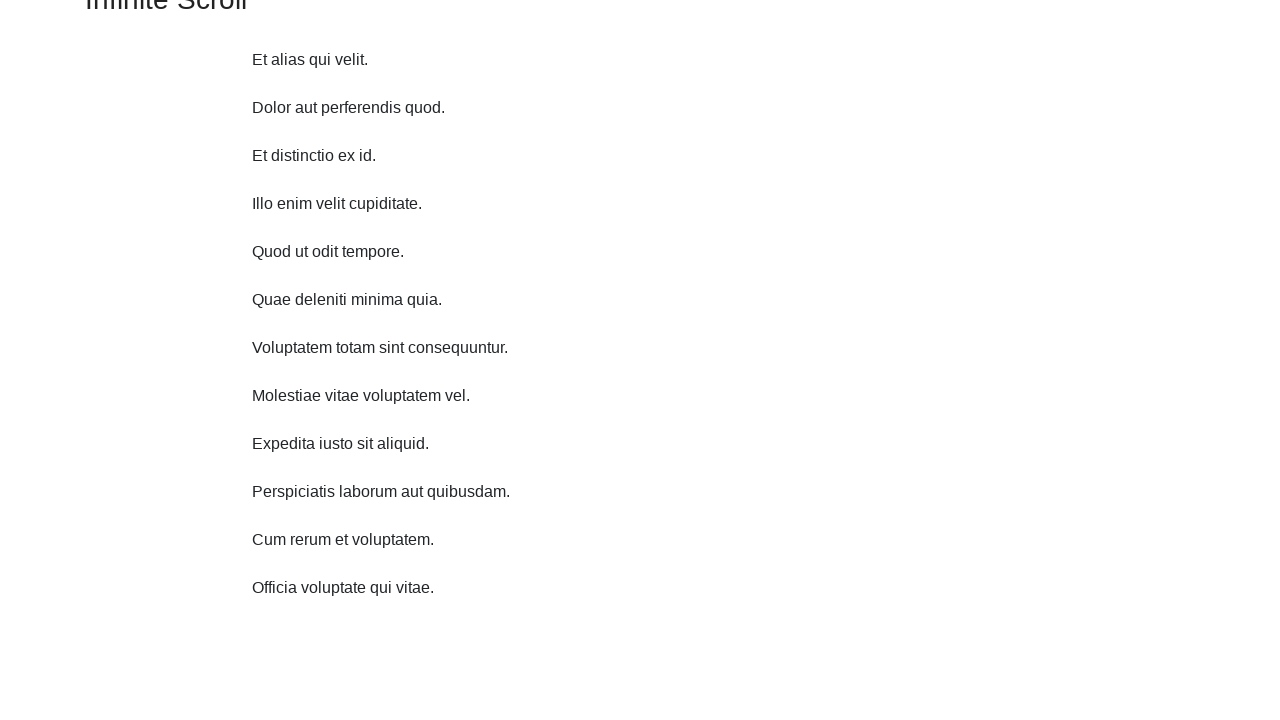

Scrolled down 750 pixels (scroll down iteration 4/10)
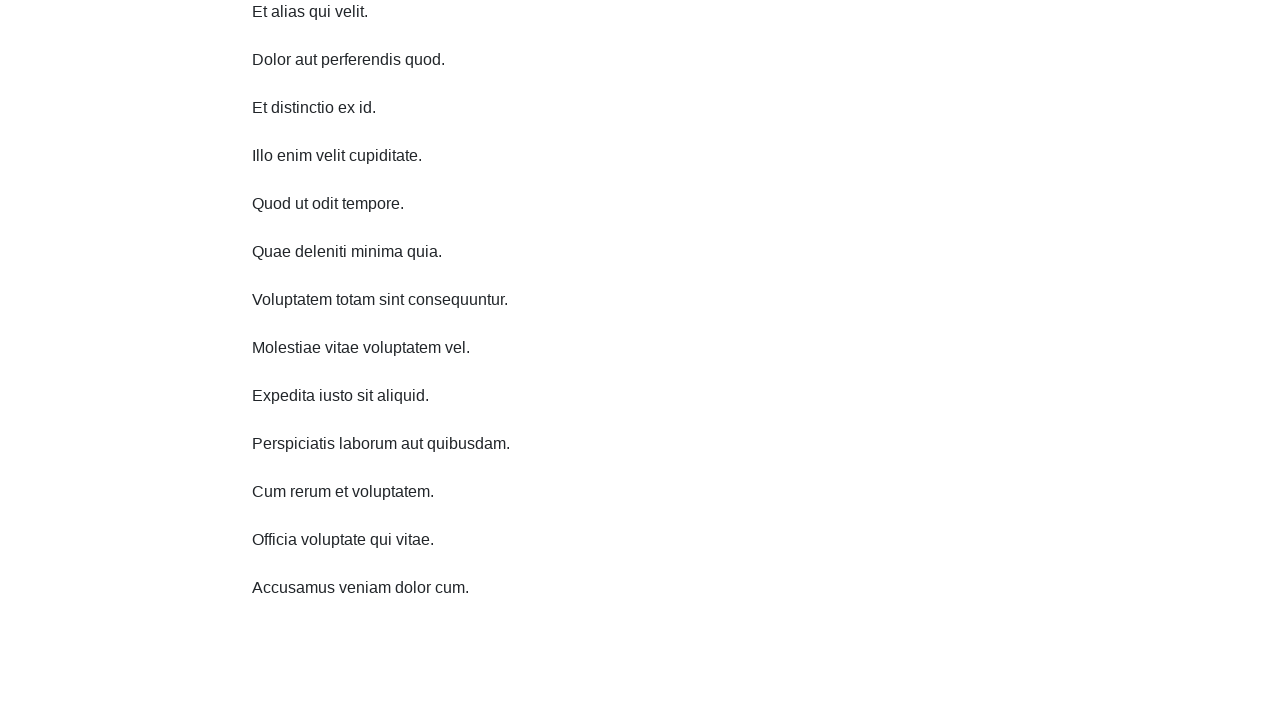

Waited 1 second before scrolling
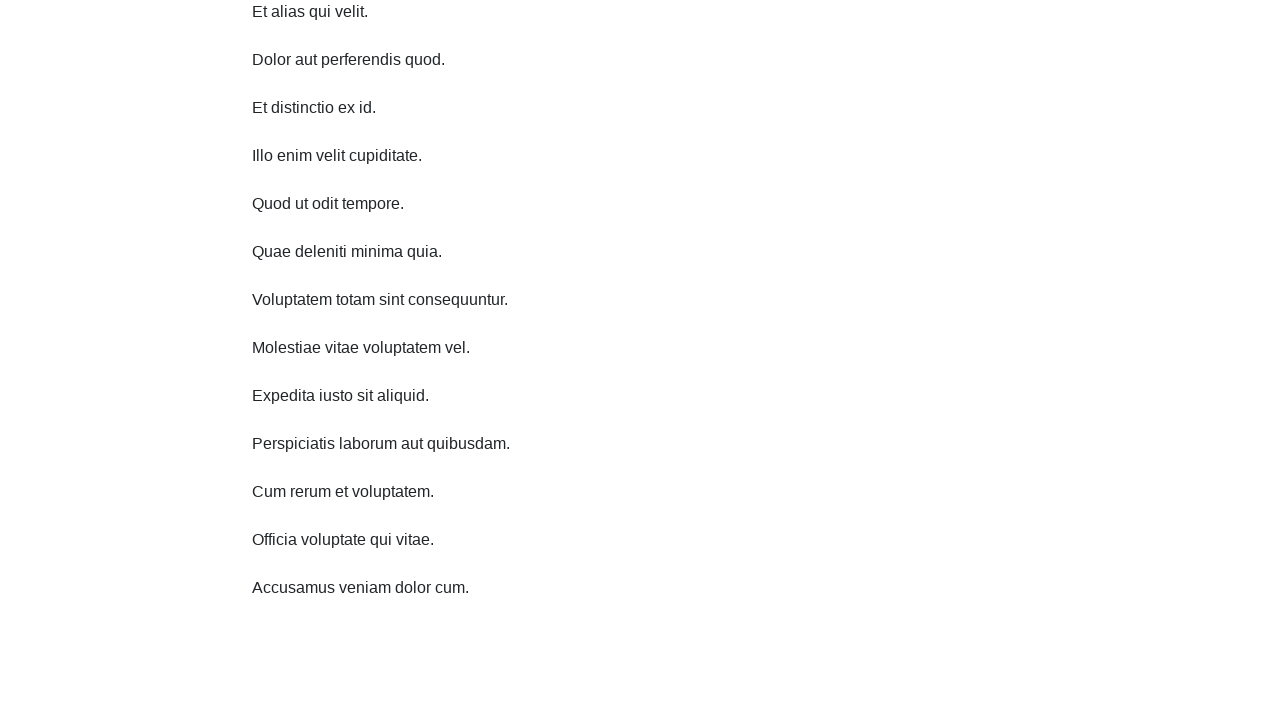

Scrolled down 750 pixels (scroll down iteration 5/10)
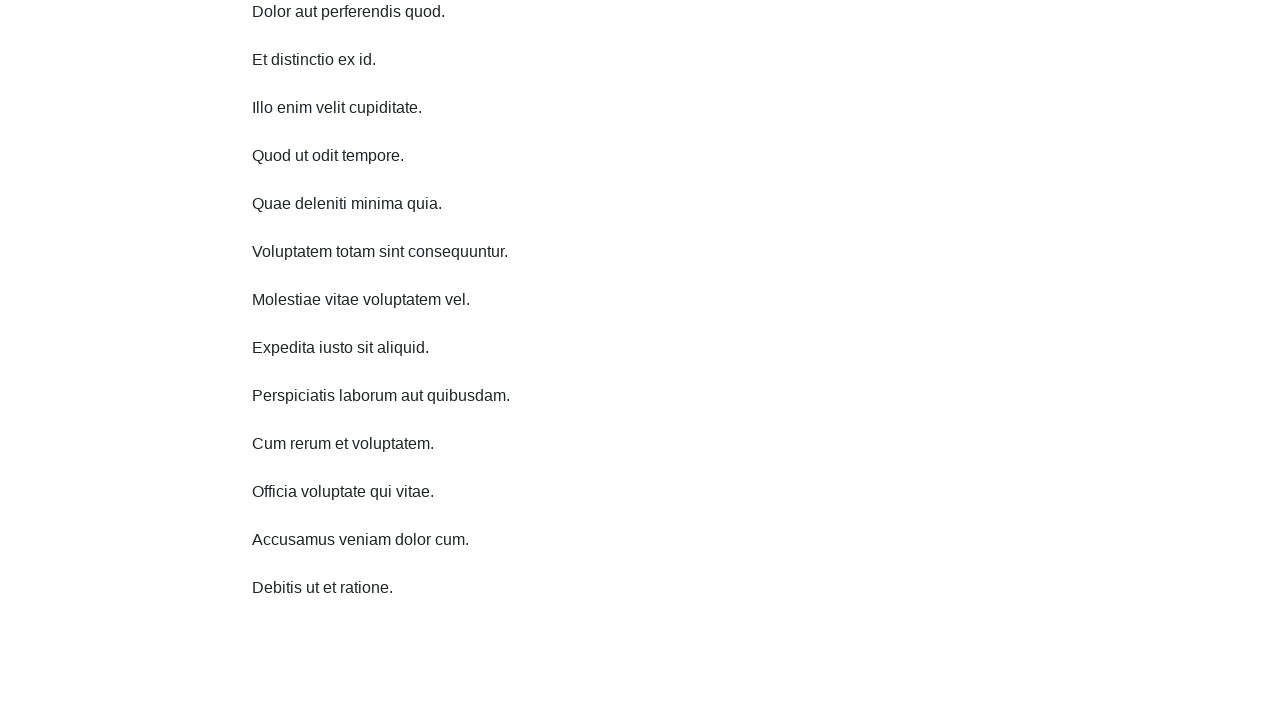

Waited 1 second before scrolling
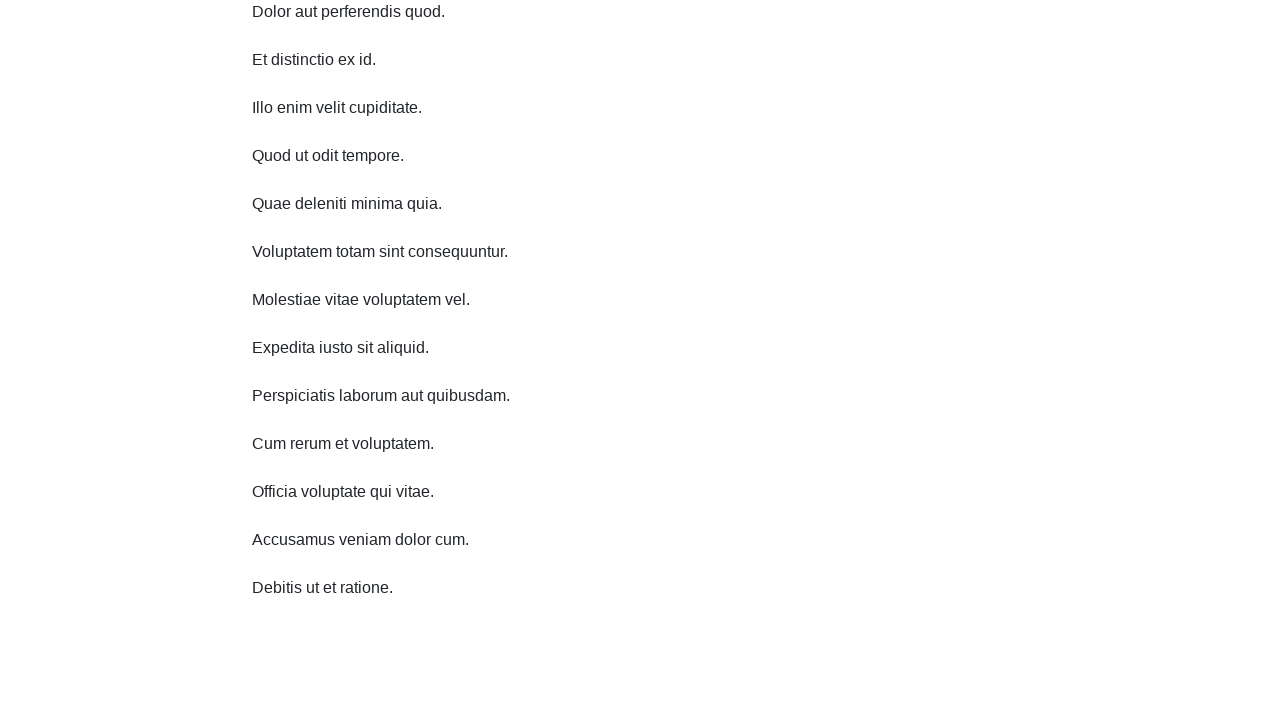

Scrolled down 750 pixels (scroll down iteration 6/10)
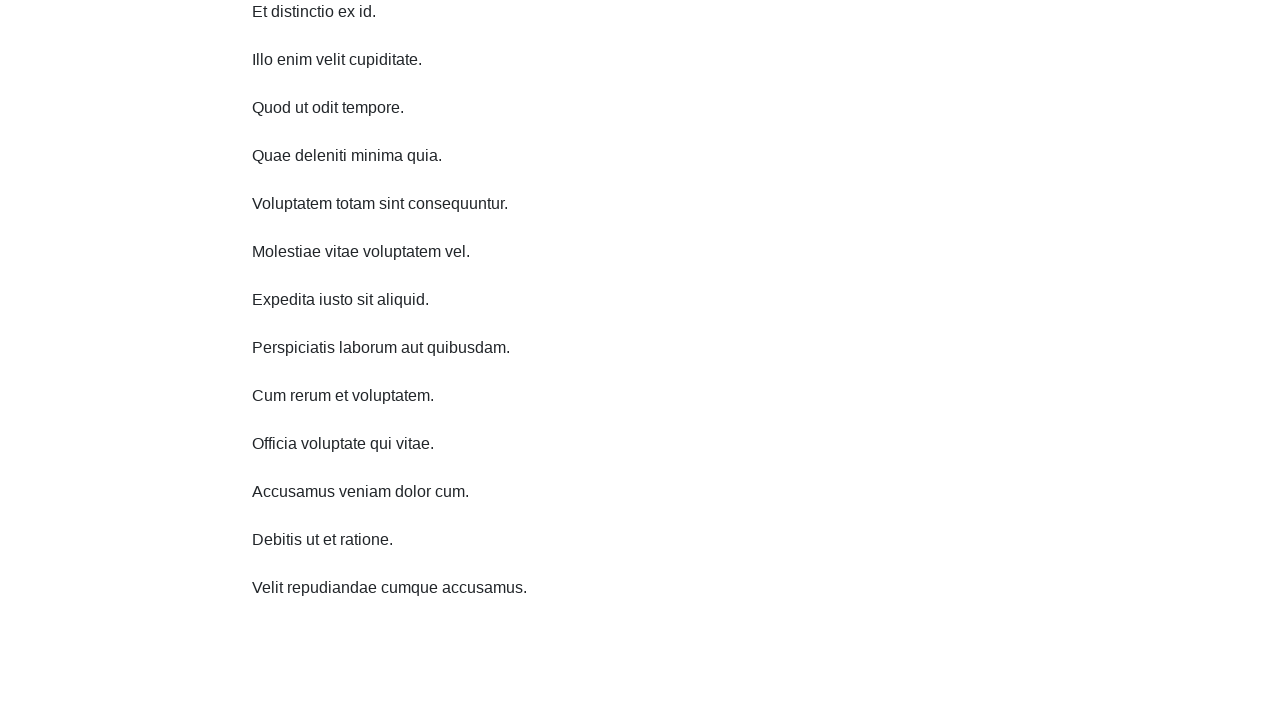

Waited 1 second before scrolling
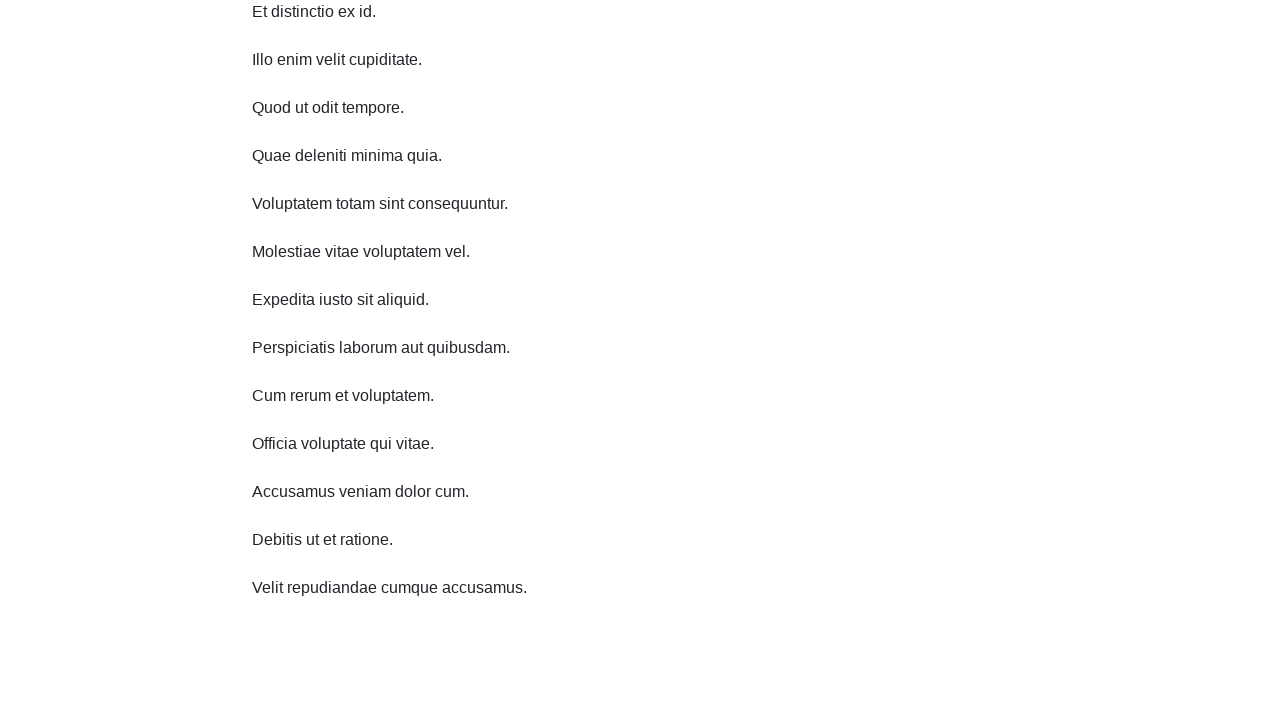

Scrolled down 750 pixels (scroll down iteration 7/10)
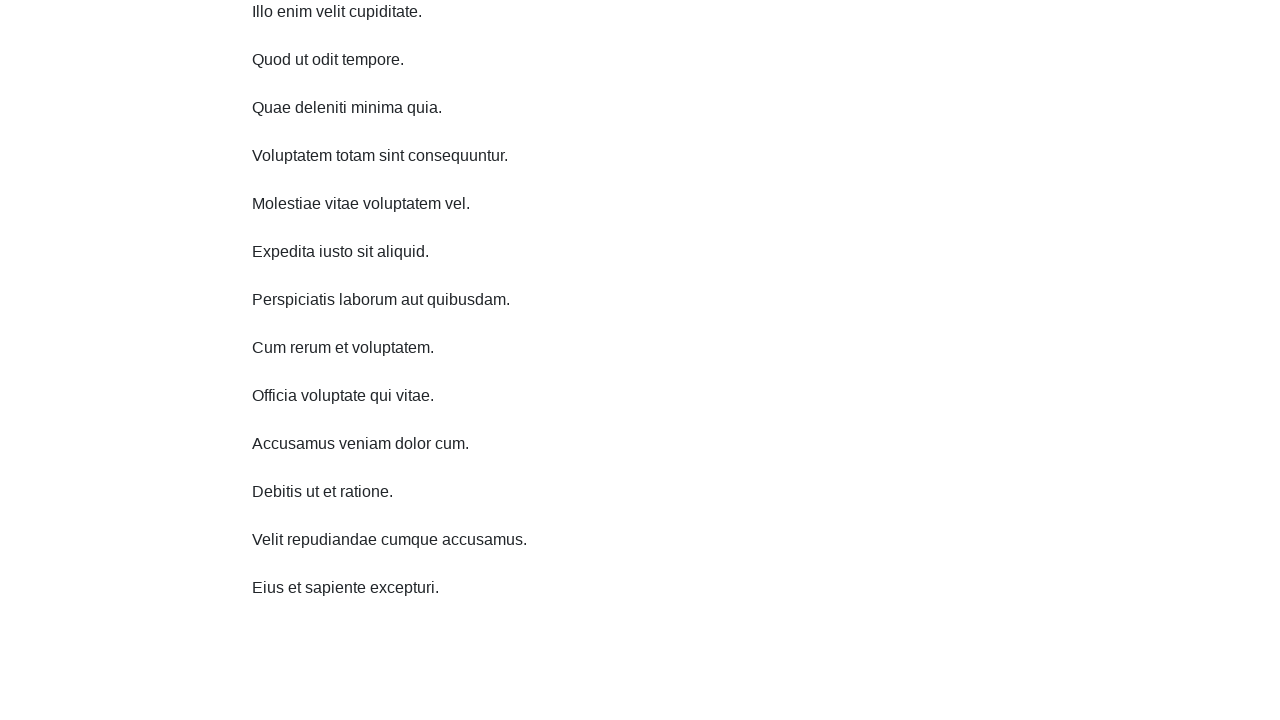

Waited 1 second before scrolling
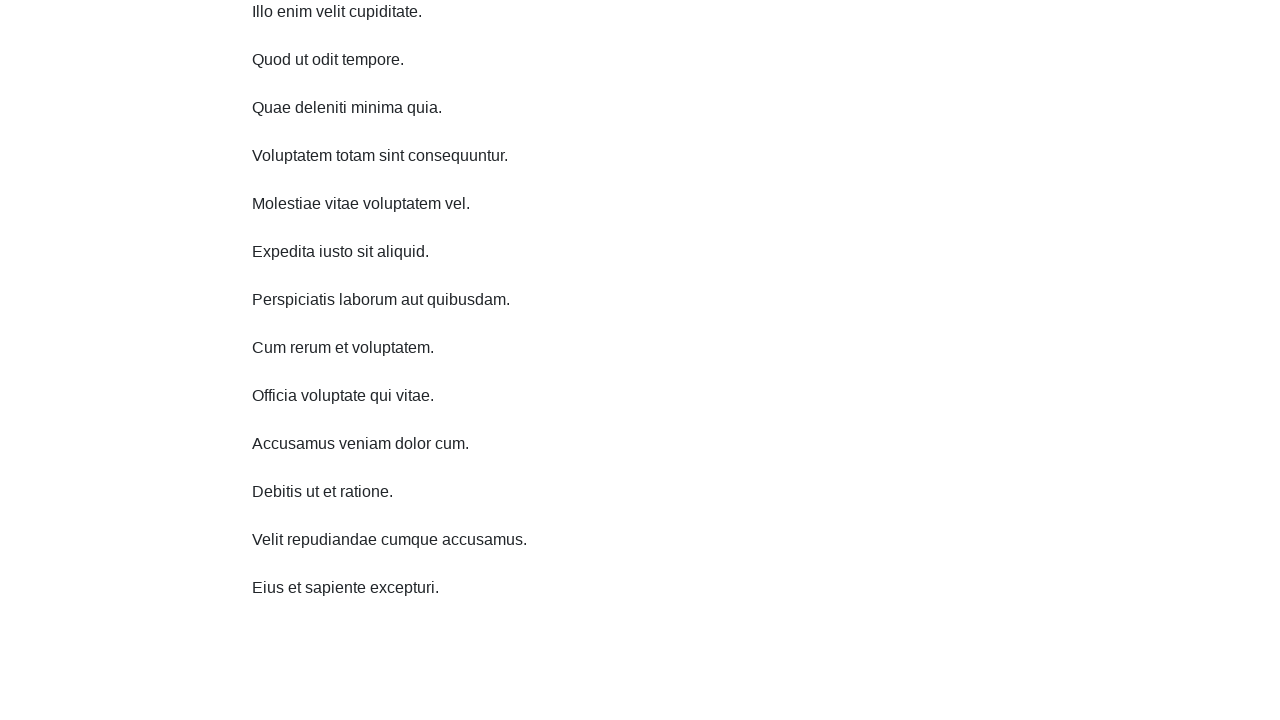

Scrolled down 750 pixels (scroll down iteration 8/10)
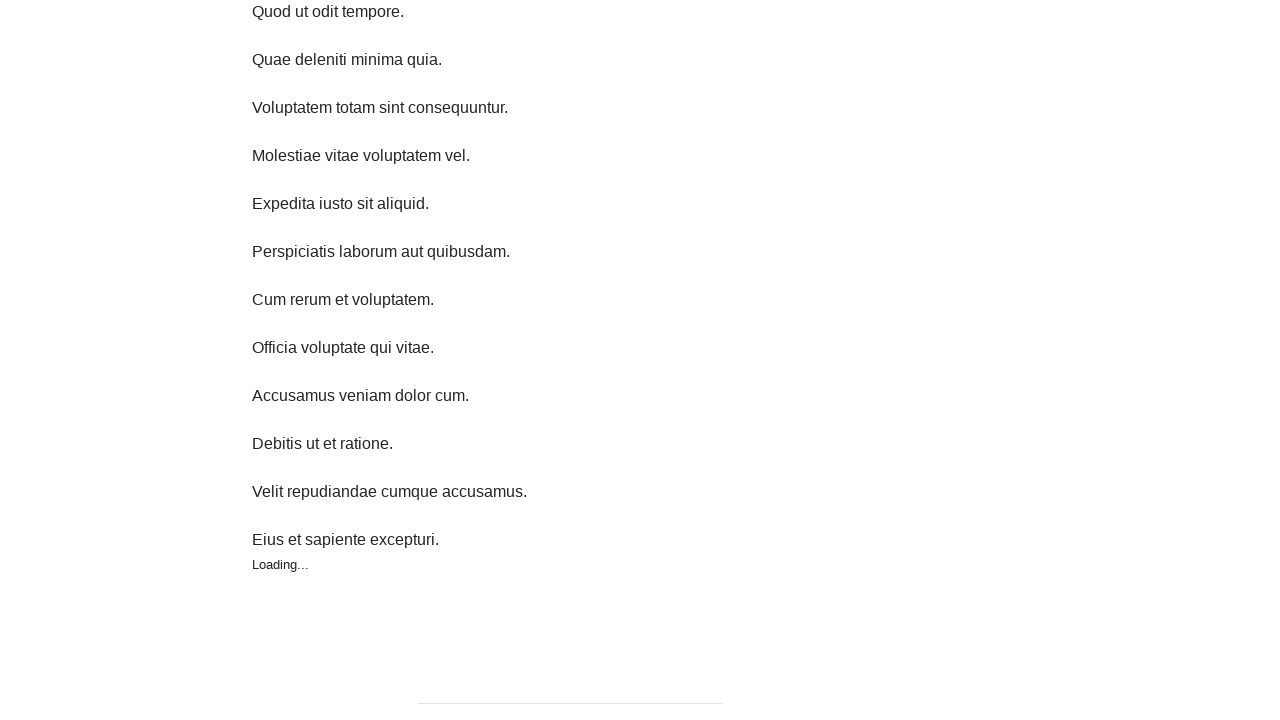

Waited 1 second before scrolling
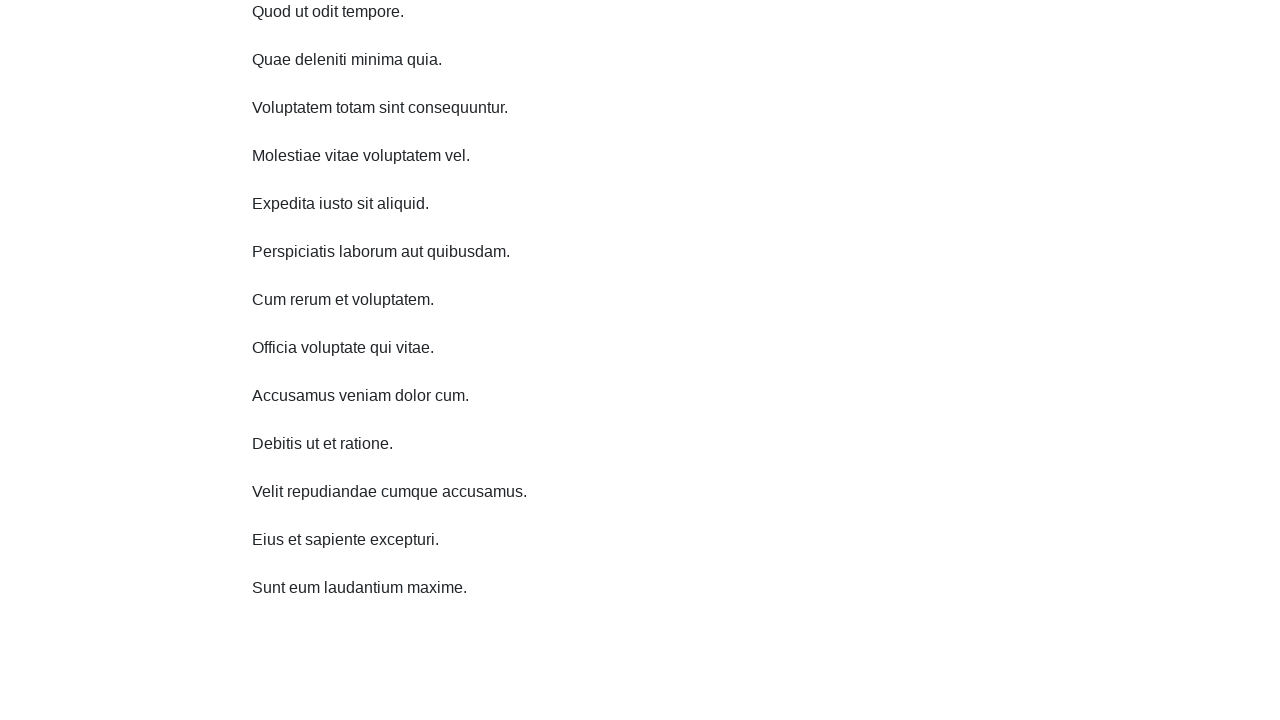

Scrolled down 750 pixels (scroll down iteration 9/10)
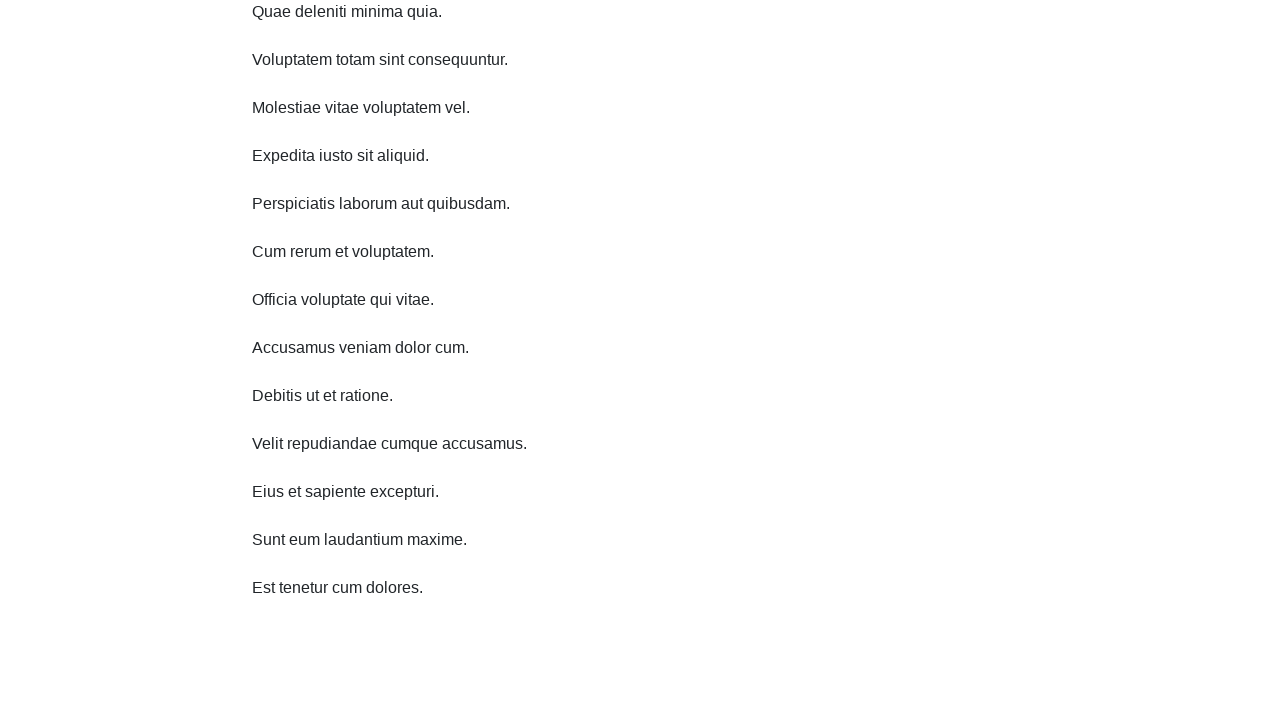

Waited 1 second before scrolling
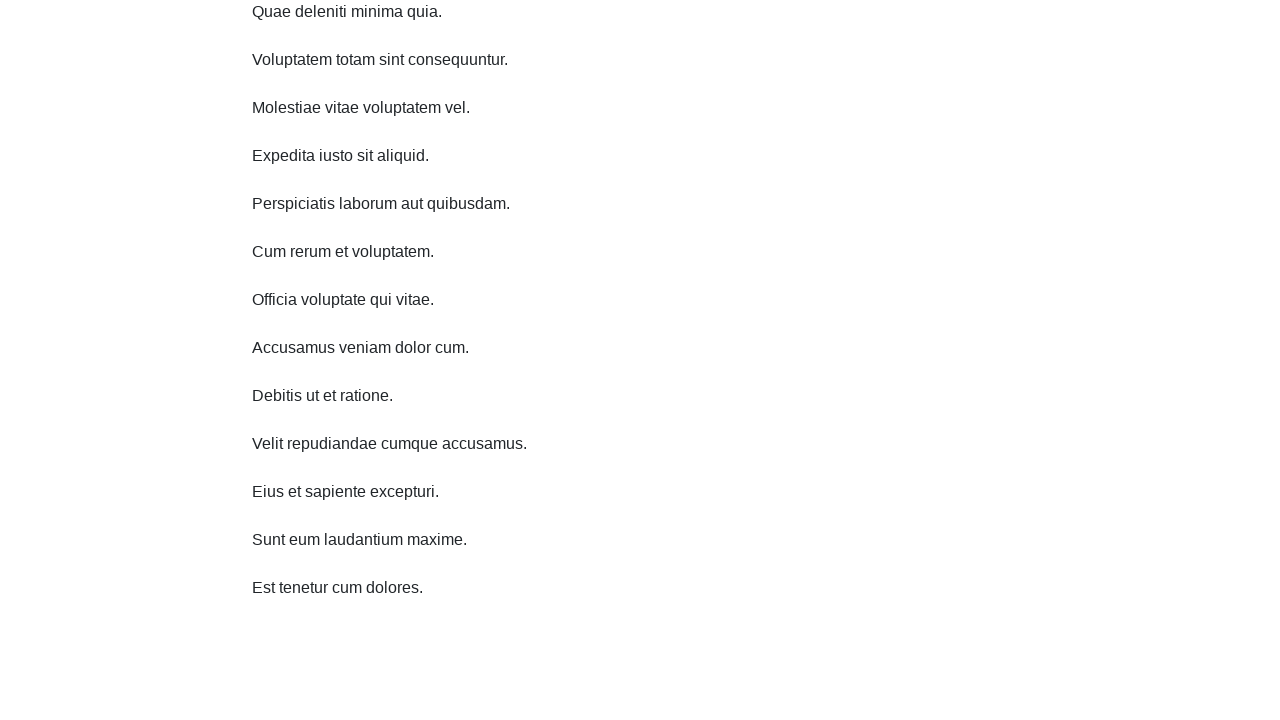

Scrolled down 750 pixels (scroll down iteration 10/10)
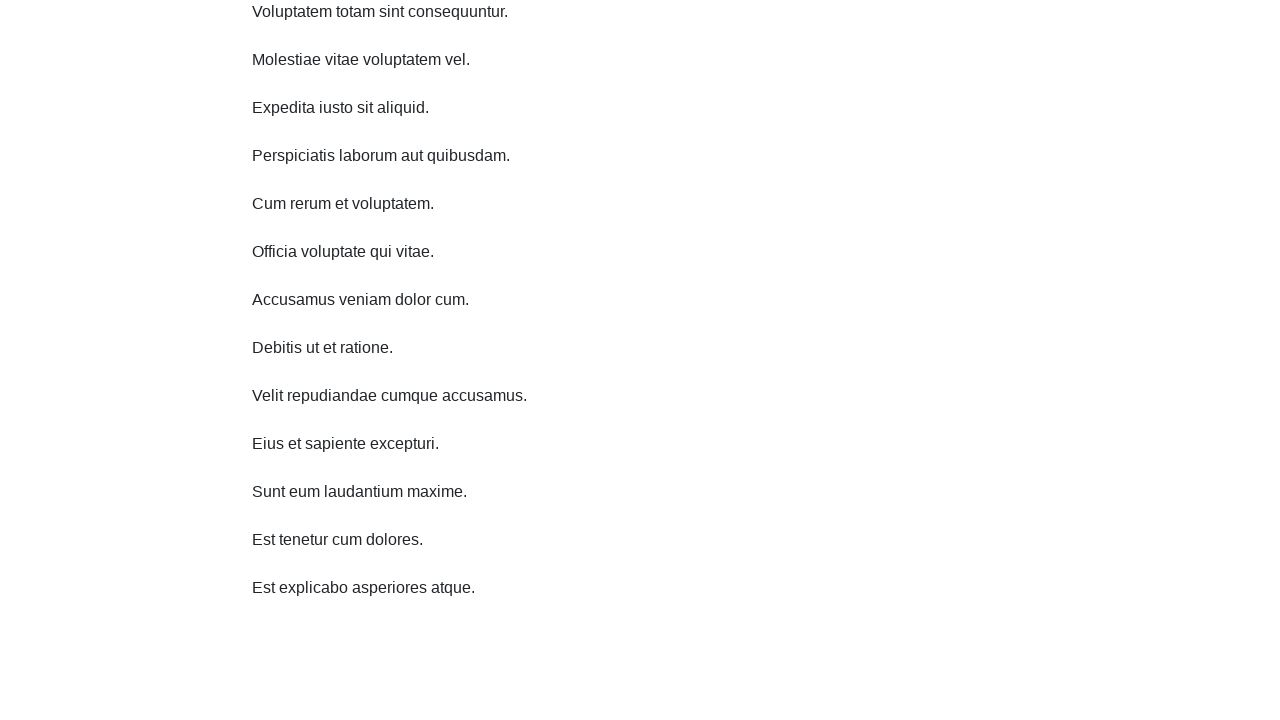

Waited 1 second before scrolling
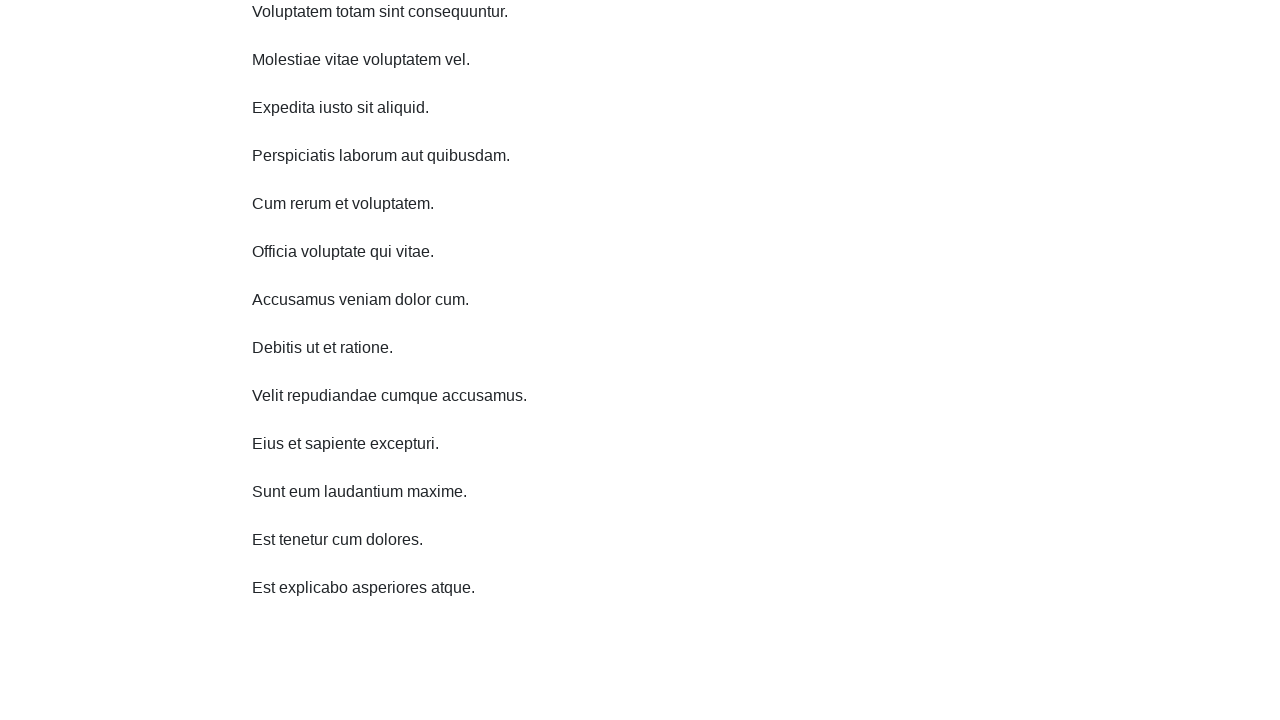

Scrolled up 750 pixels (scroll up iteration 1/10)
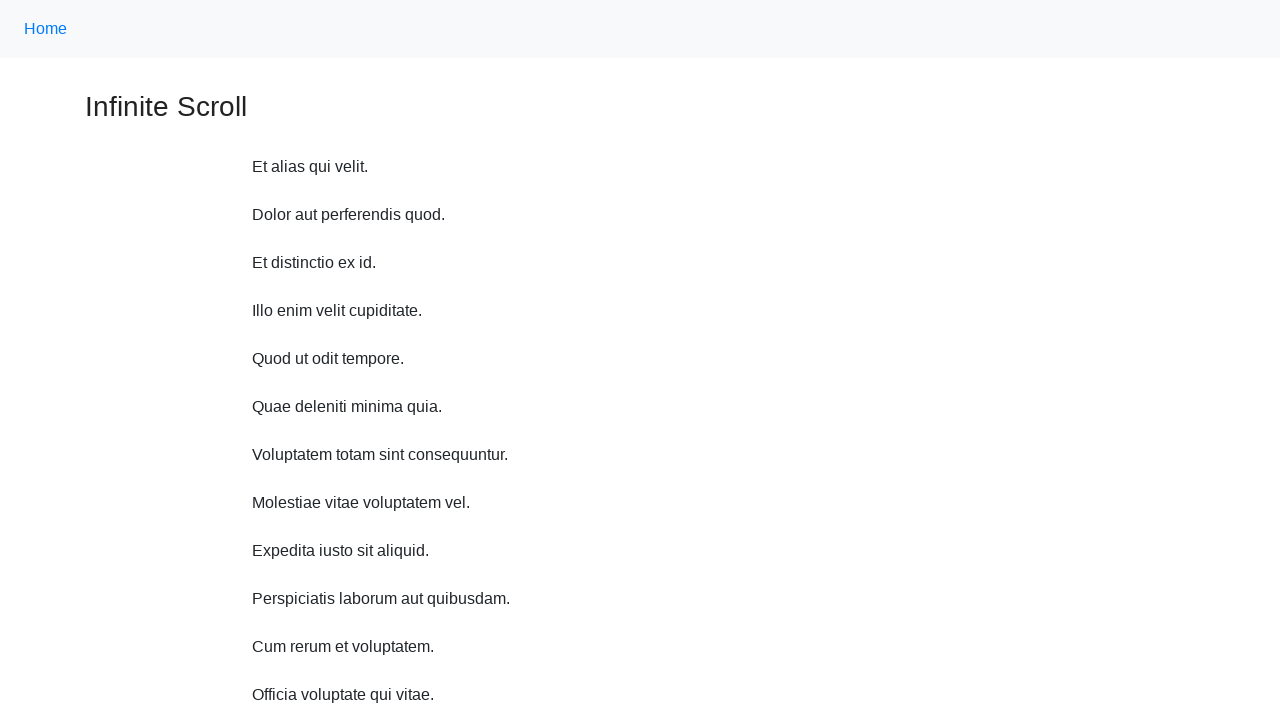

Waited 1 second before scrolling
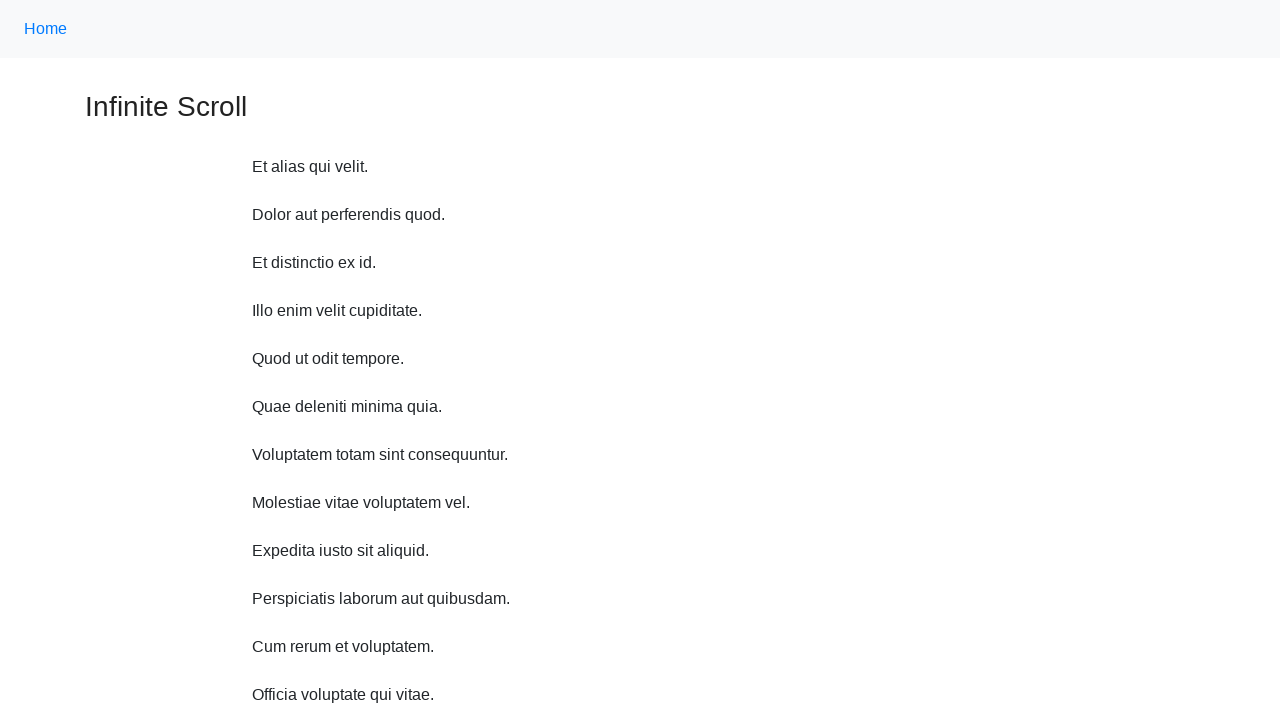

Scrolled up 750 pixels (scroll up iteration 2/10)
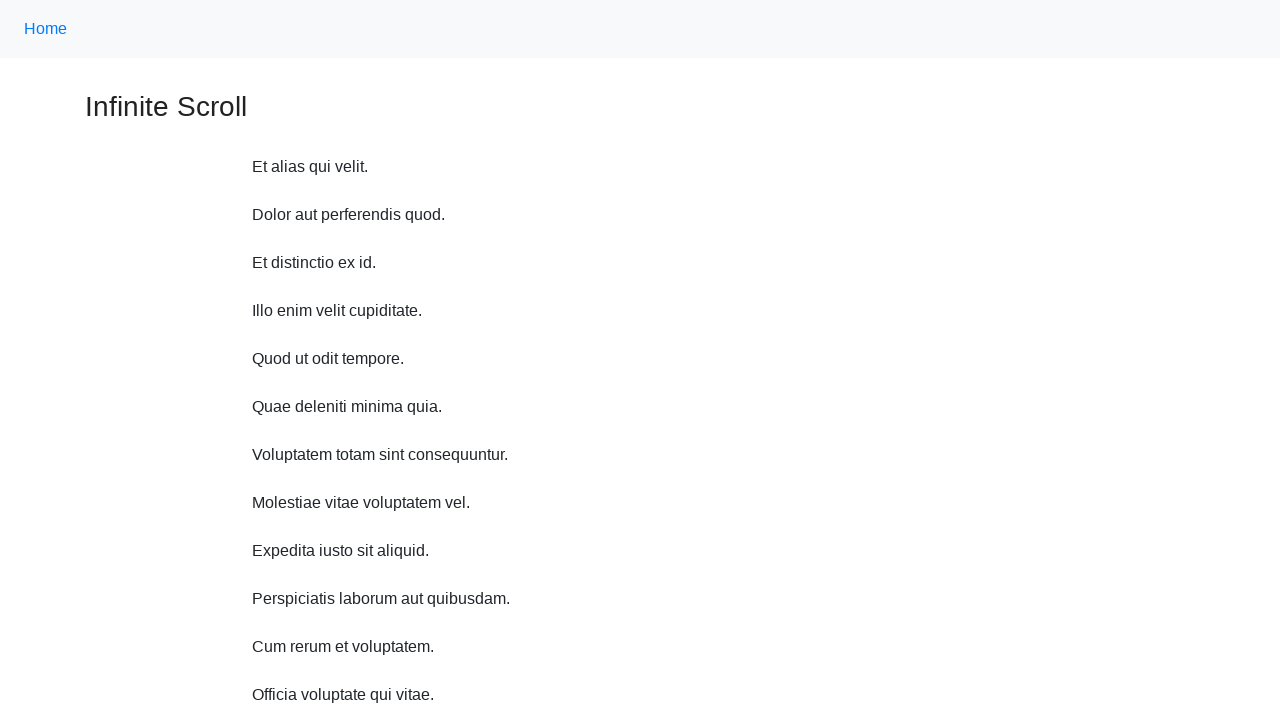

Waited 1 second before scrolling
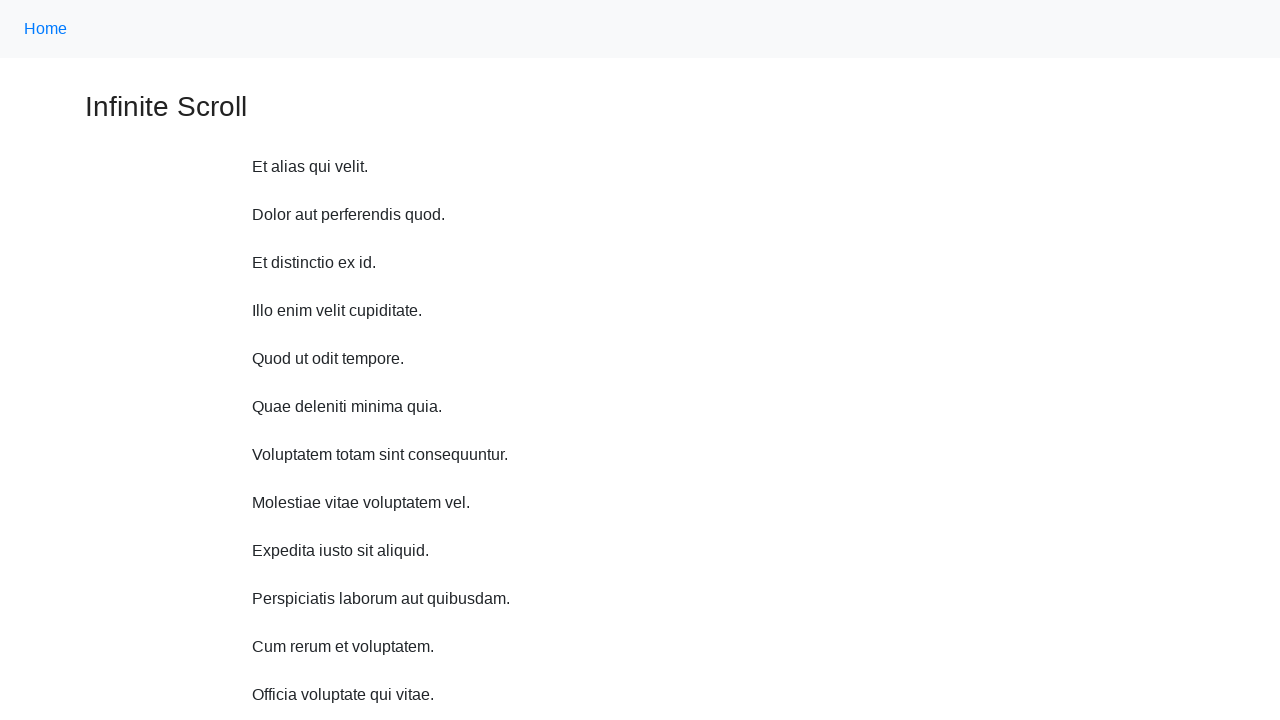

Scrolled up 750 pixels (scroll up iteration 3/10)
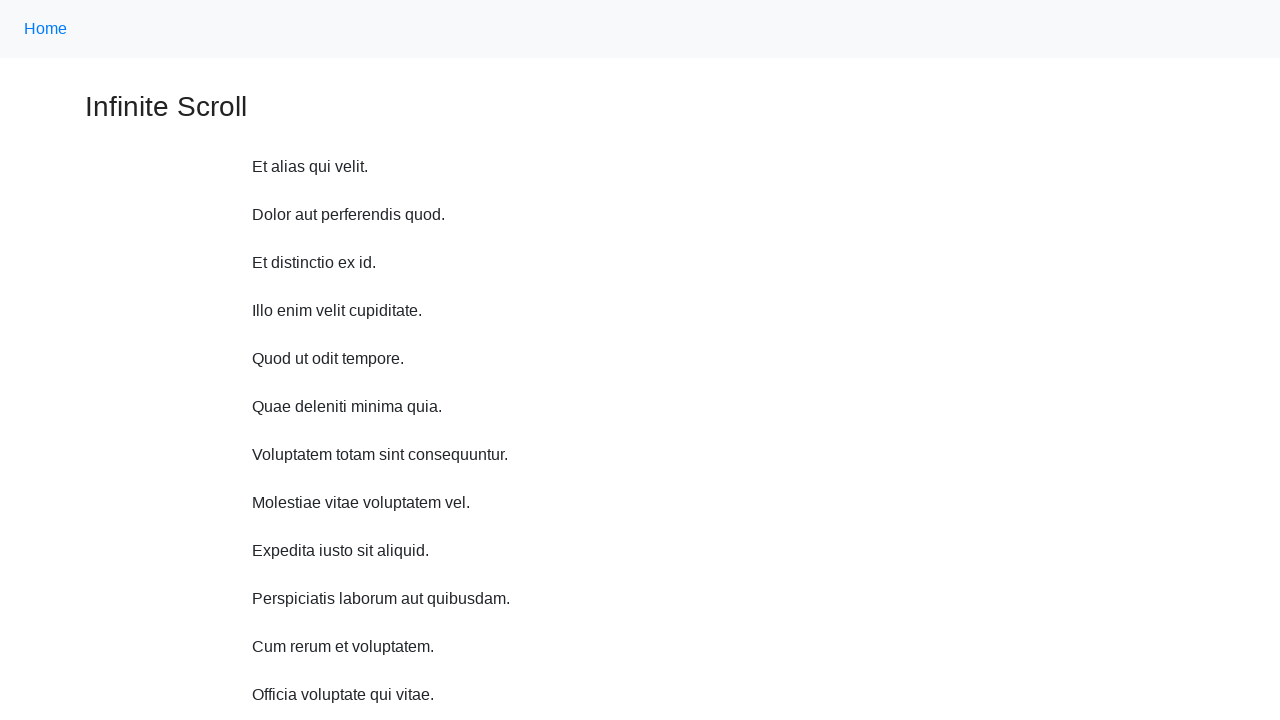

Waited 1 second before scrolling
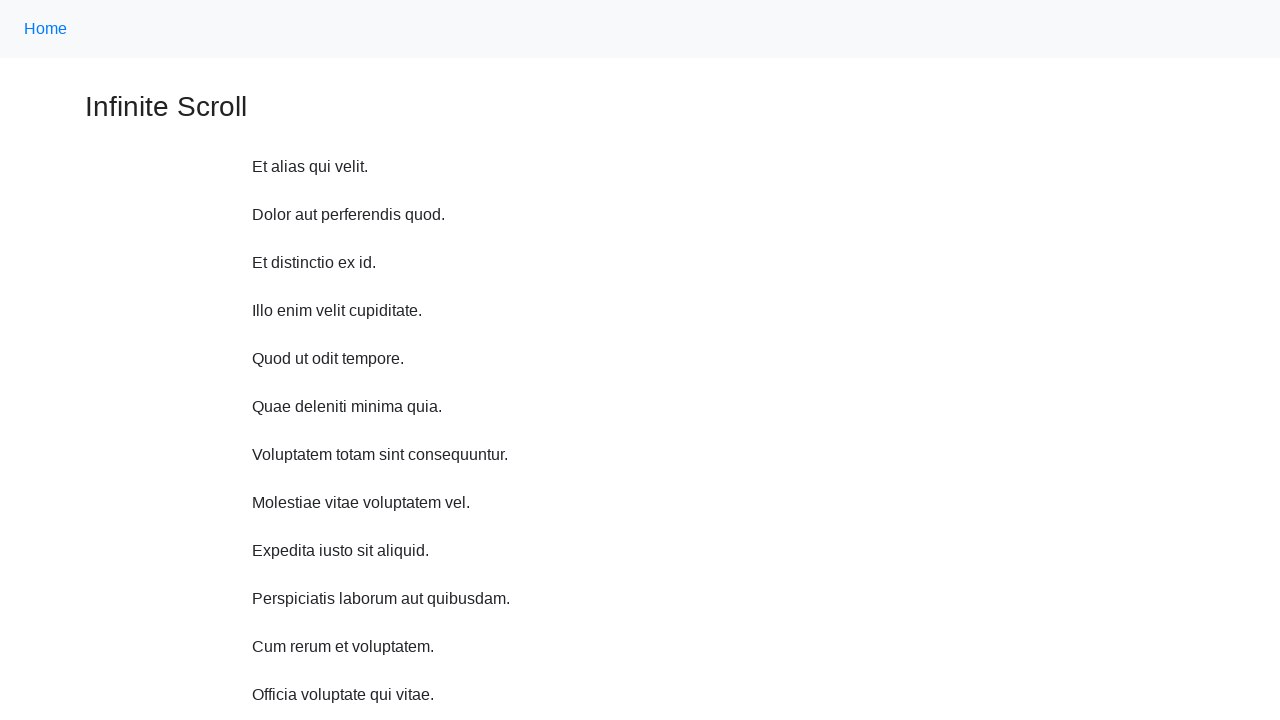

Scrolled up 750 pixels (scroll up iteration 4/10)
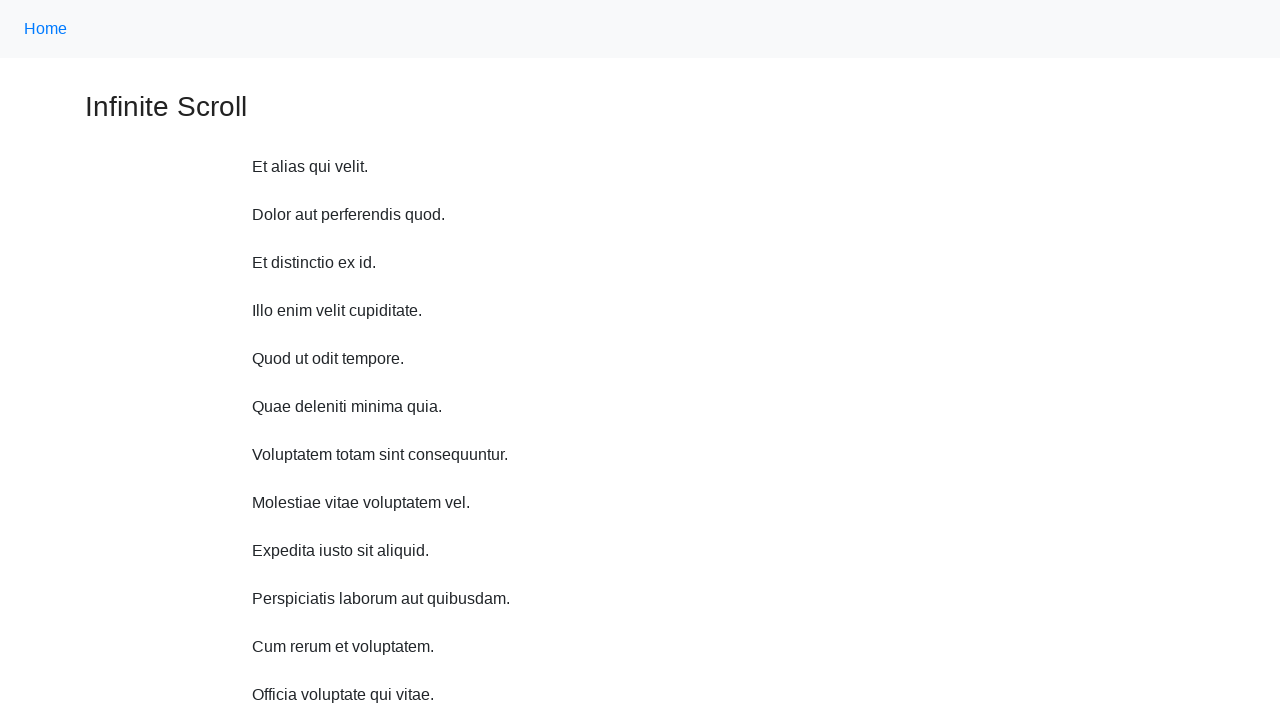

Waited 1 second before scrolling
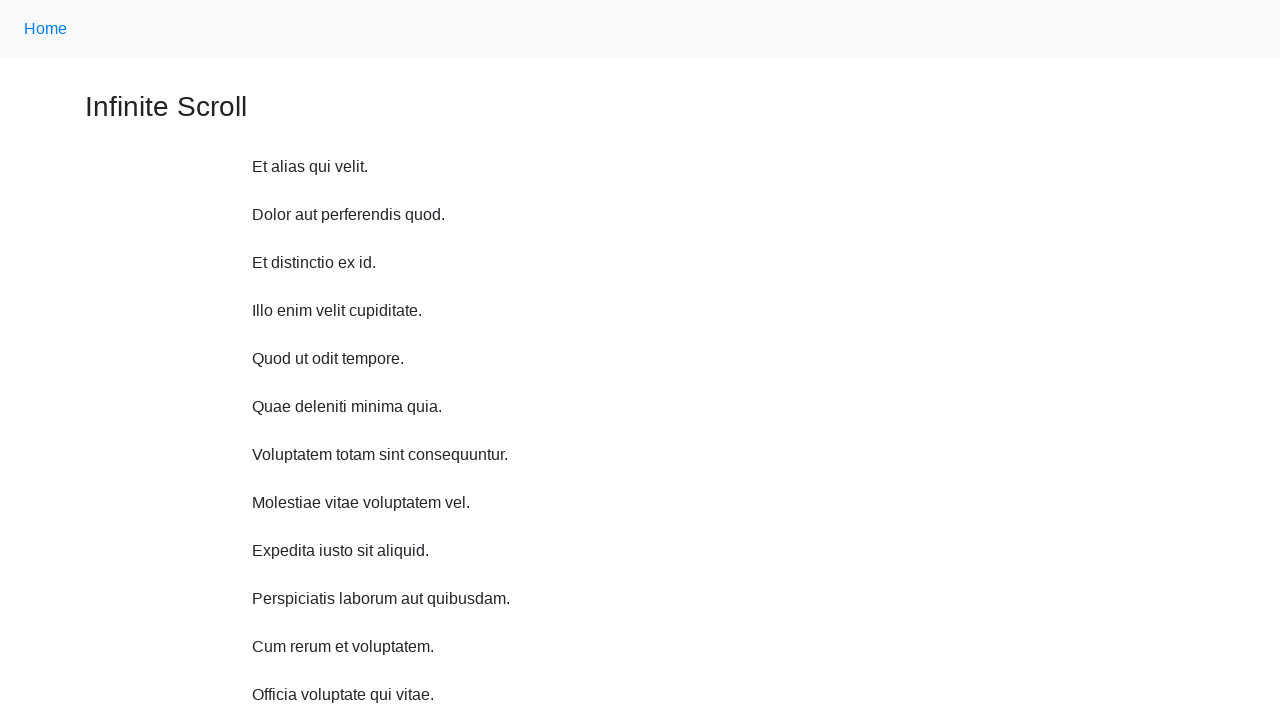

Scrolled up 750 pixels (scroll up iteration 5/10)
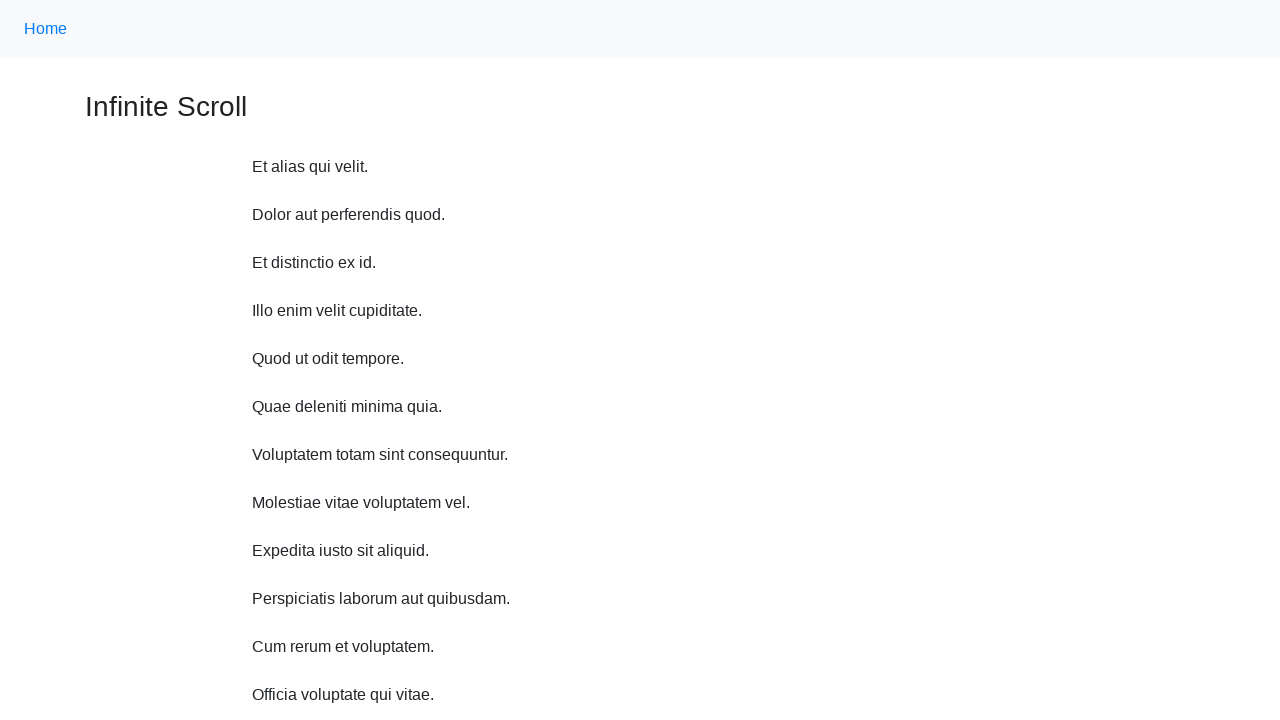

Waited 1 second before scrolling
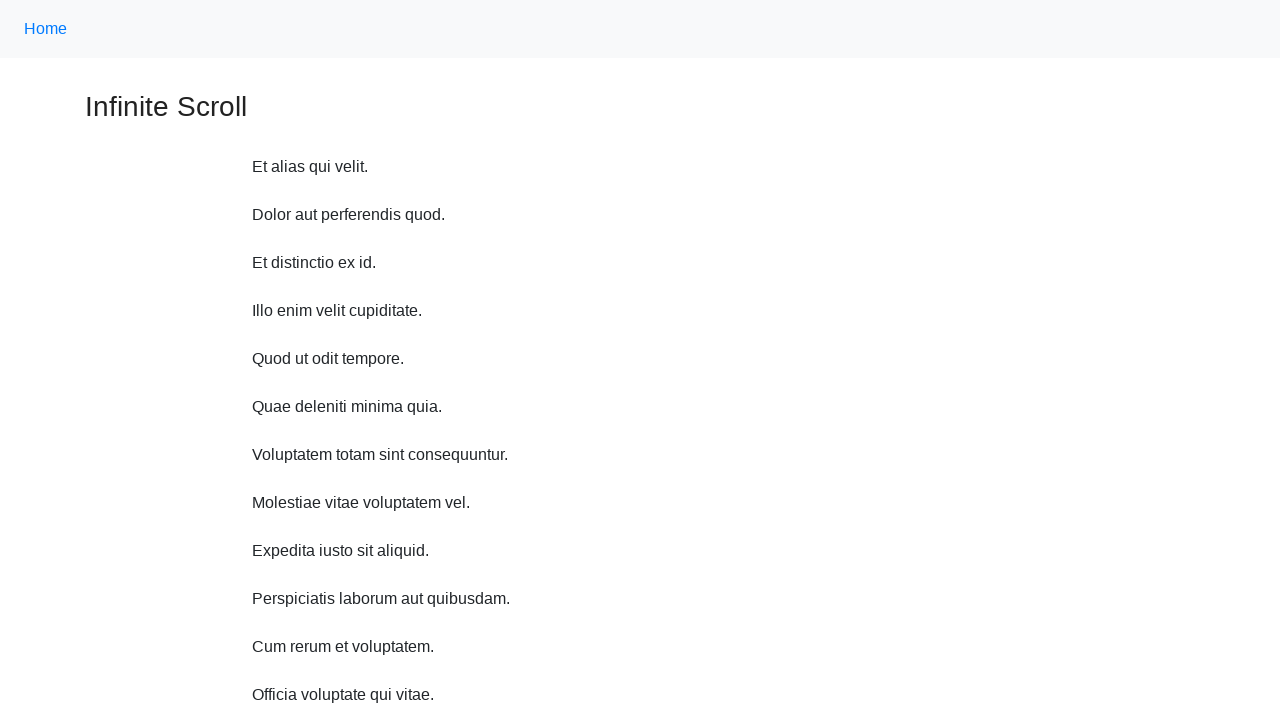

Scrolled up 750 pixels (scroll up iteration 6/10)
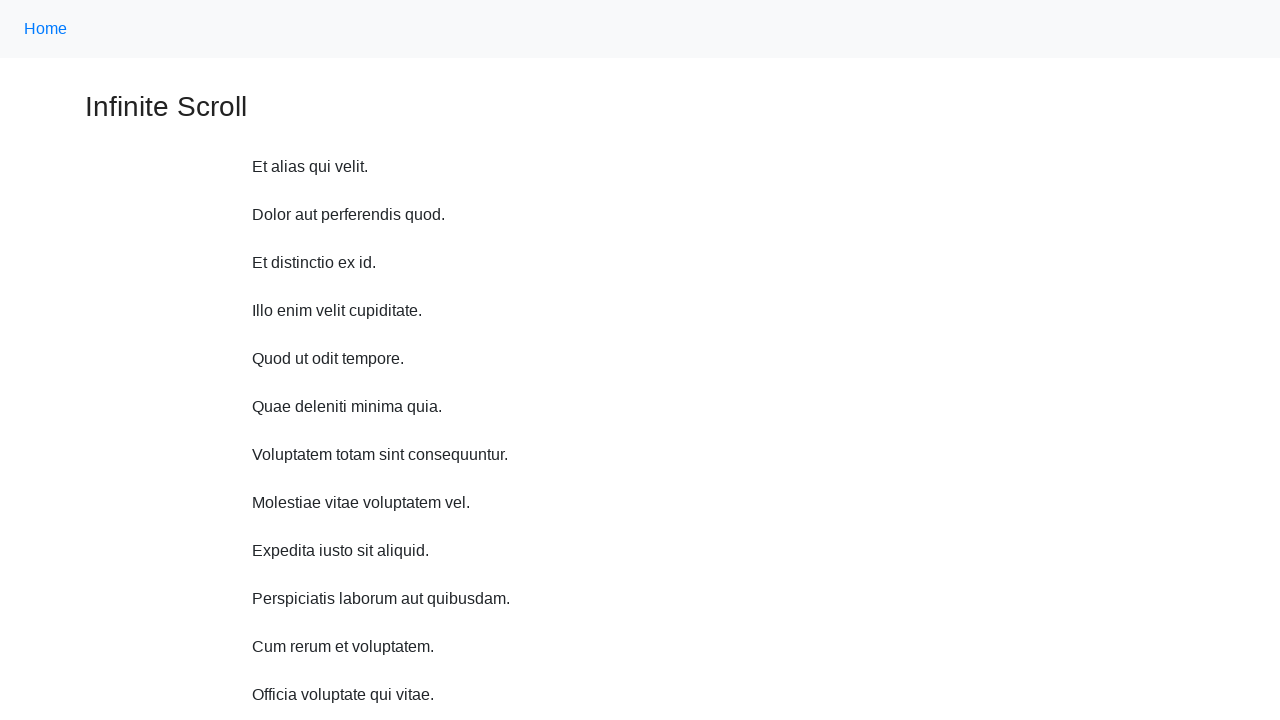

Waited 1 second before scrolling
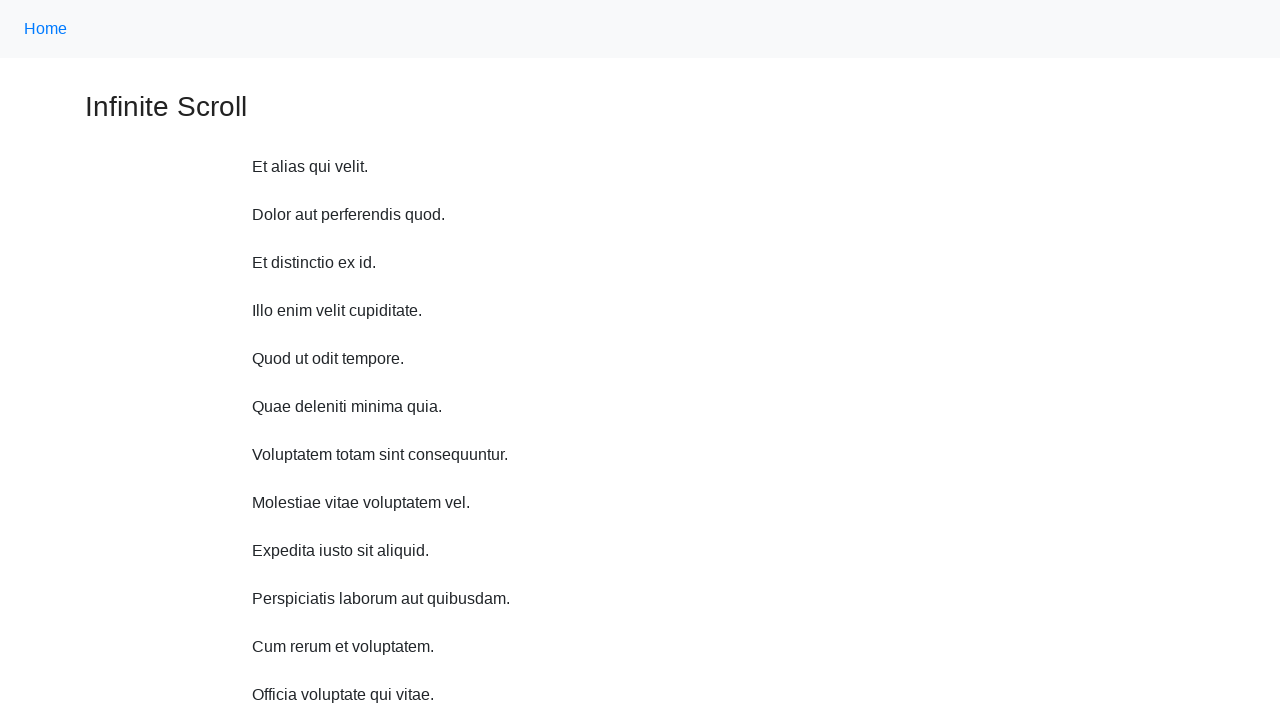

Scrolled up 750 pixels (scroll up iteration 7/10)
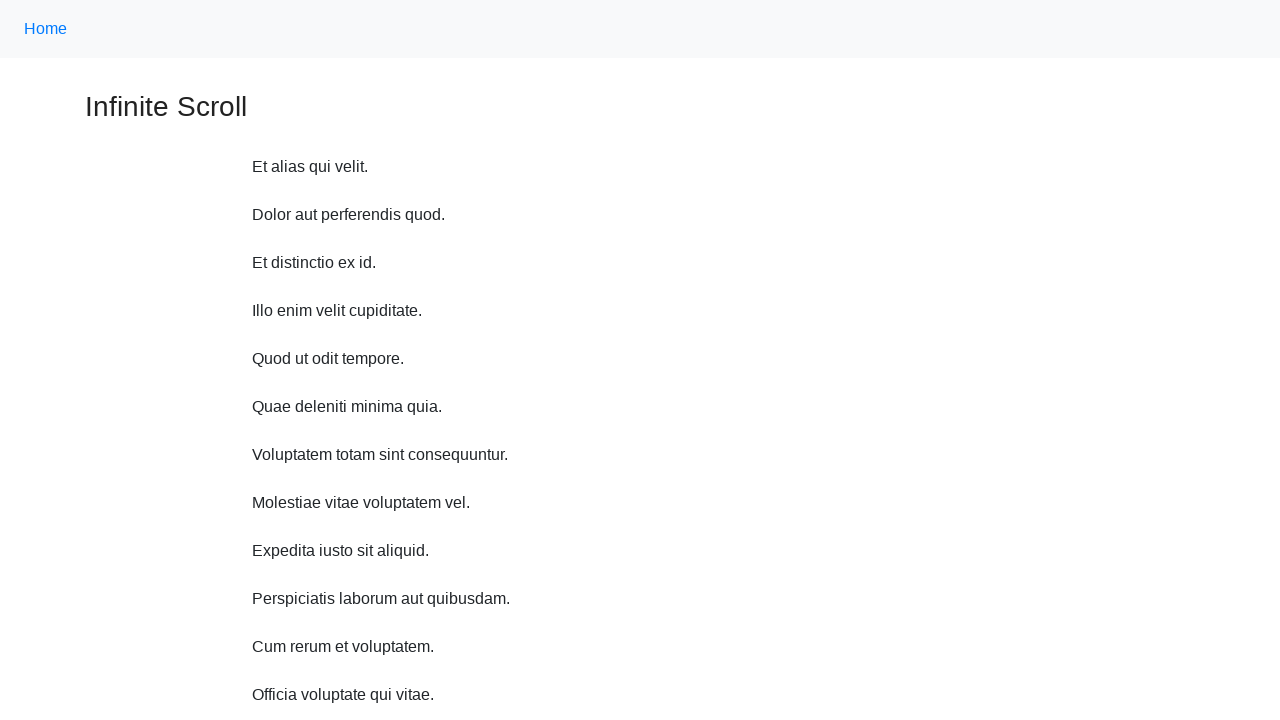

Waited 1 second before scrolling
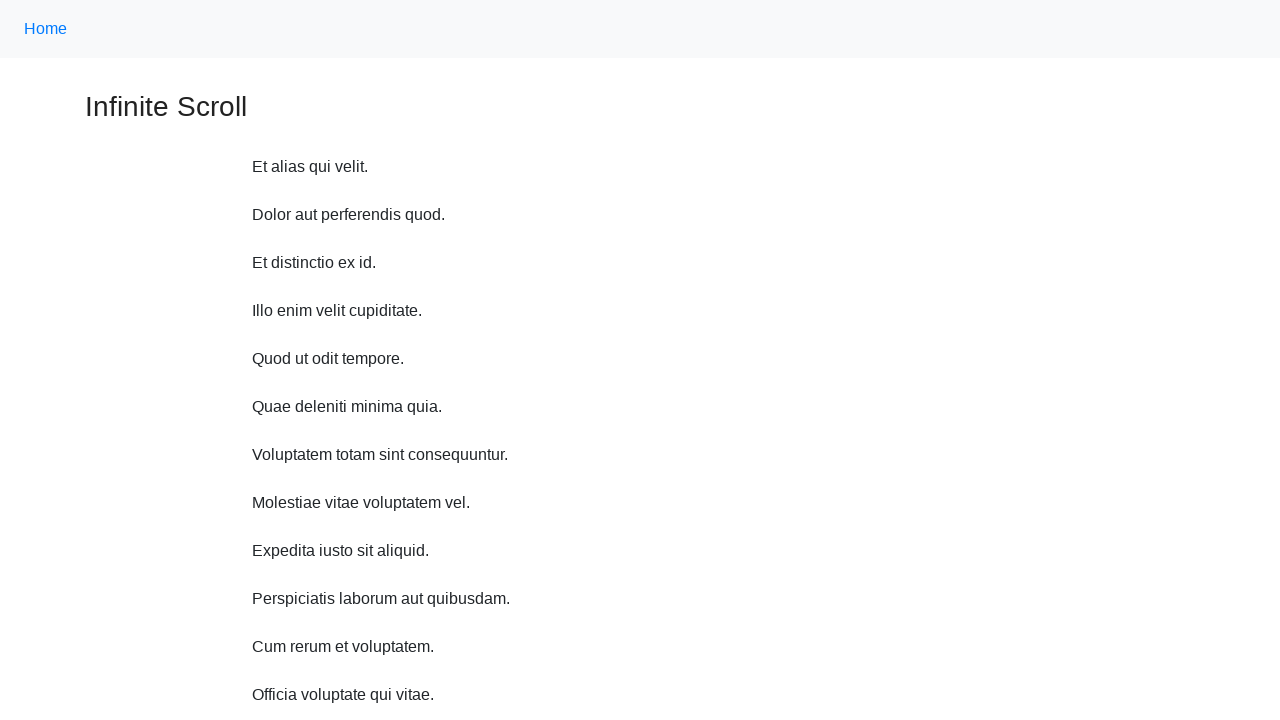

Scrolled up 750 pixels (scroll up iteration 8/10)
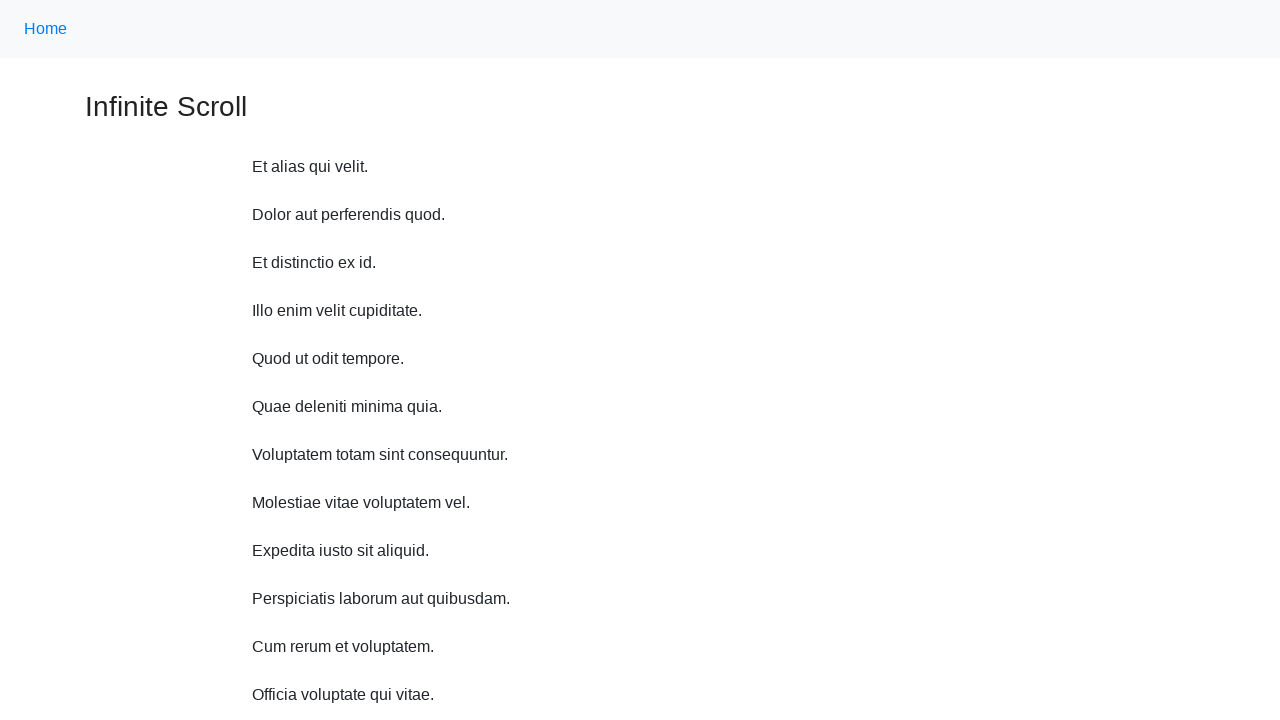

Waited 1 second before scrolling
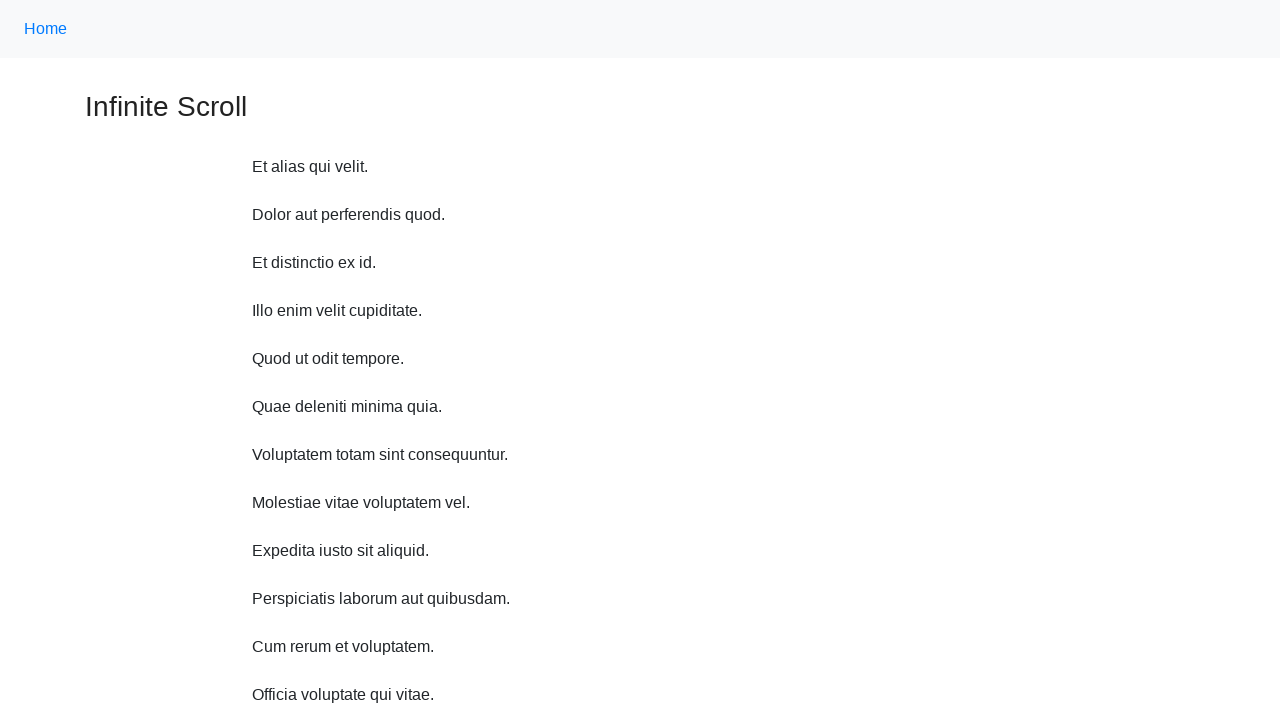

Scrolled up 750 pixels (scroll up iteration 9/10)
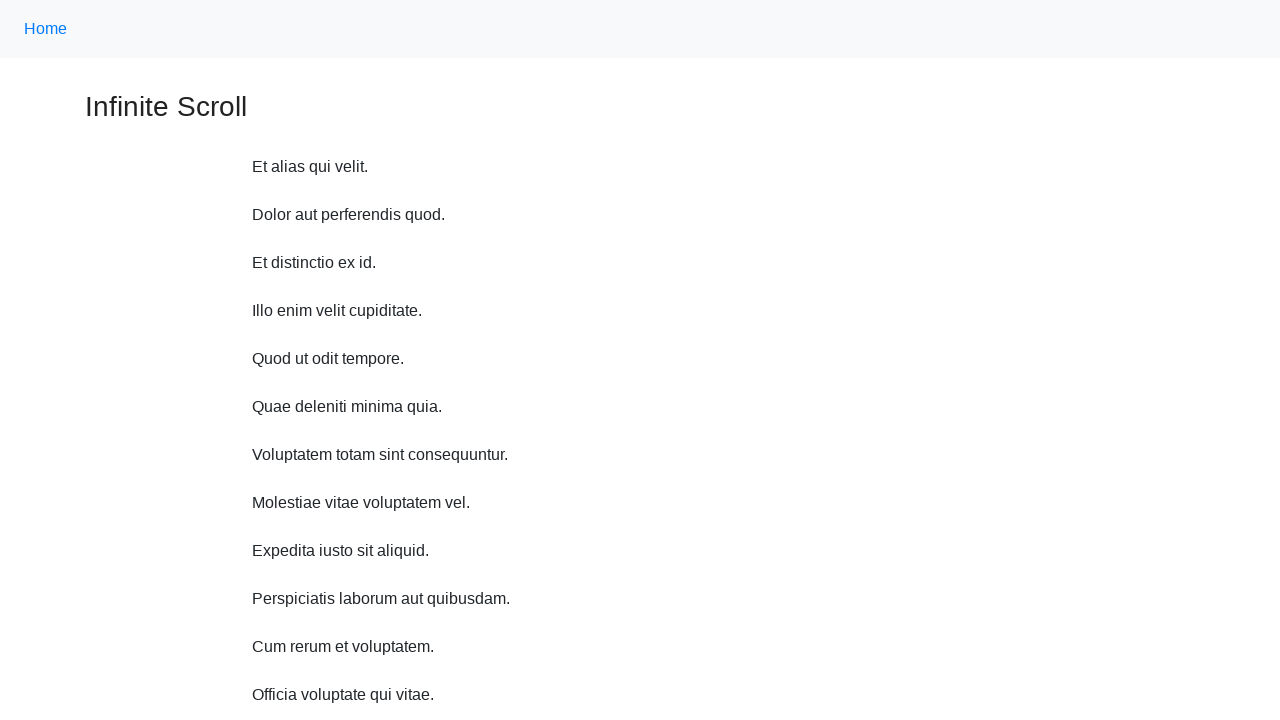

Waited 1 second before scrolling
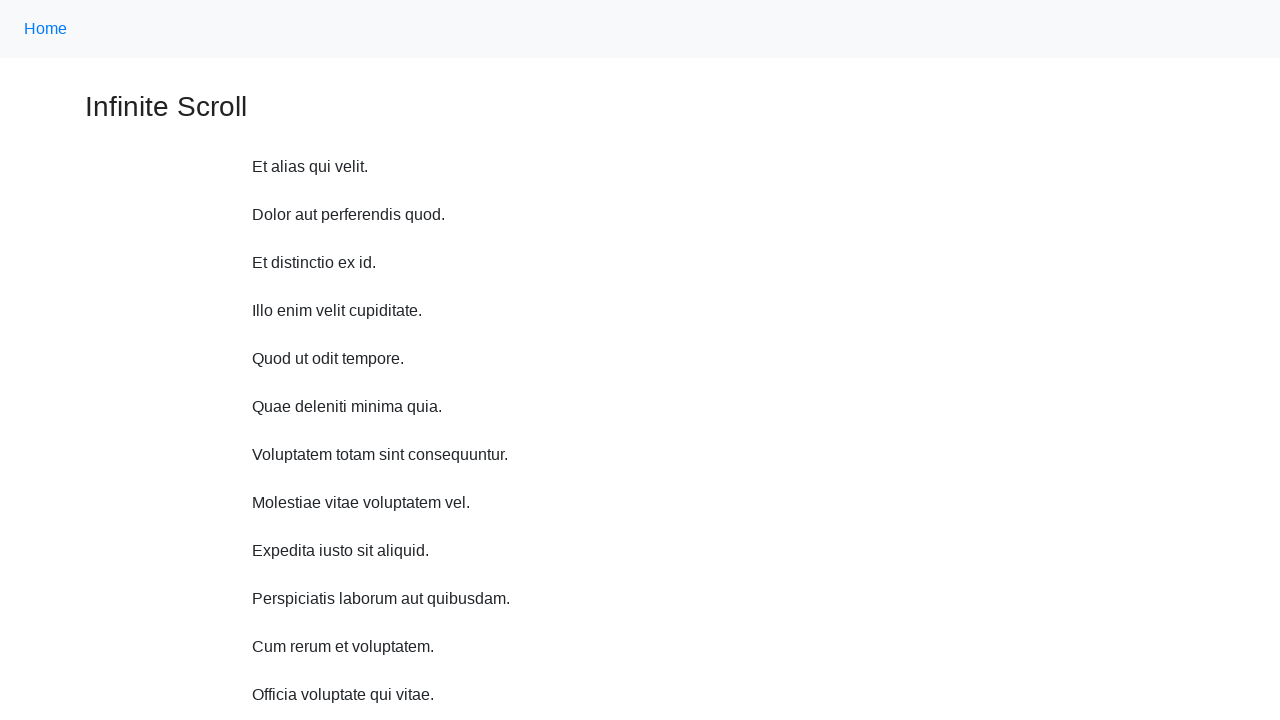

Scrolled up 750 pixels (scroll up iteration 10/10)
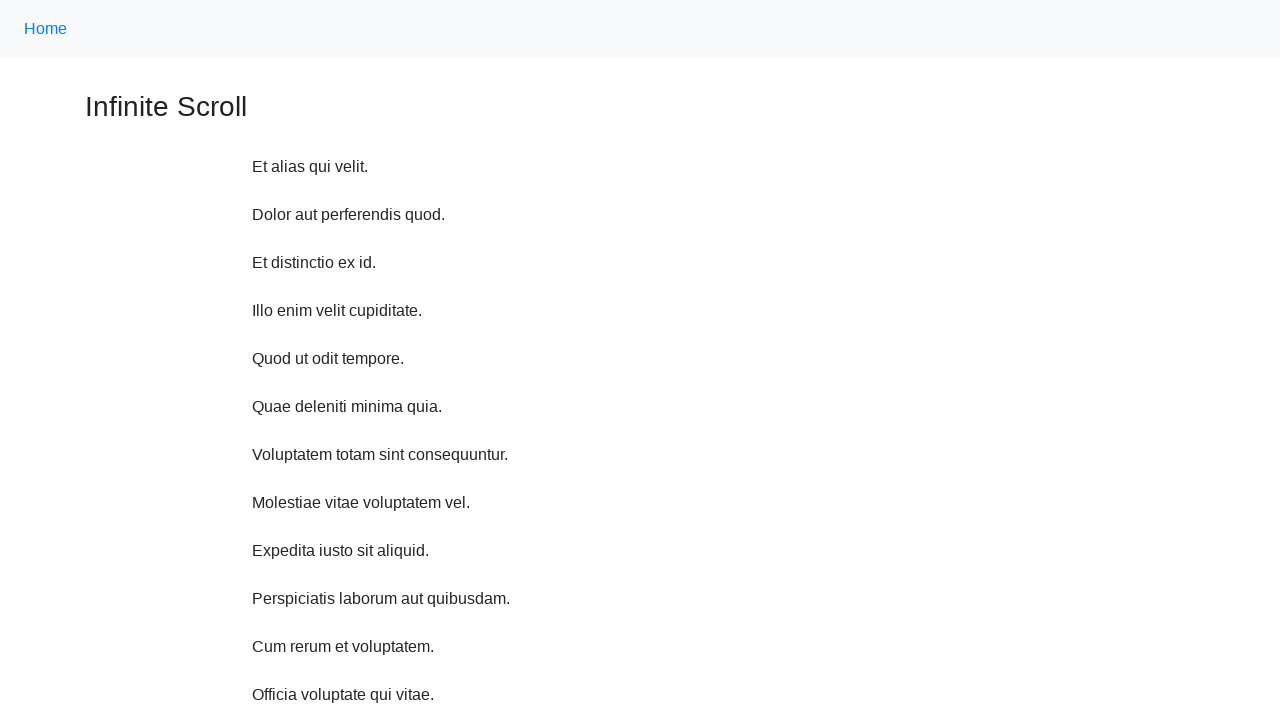

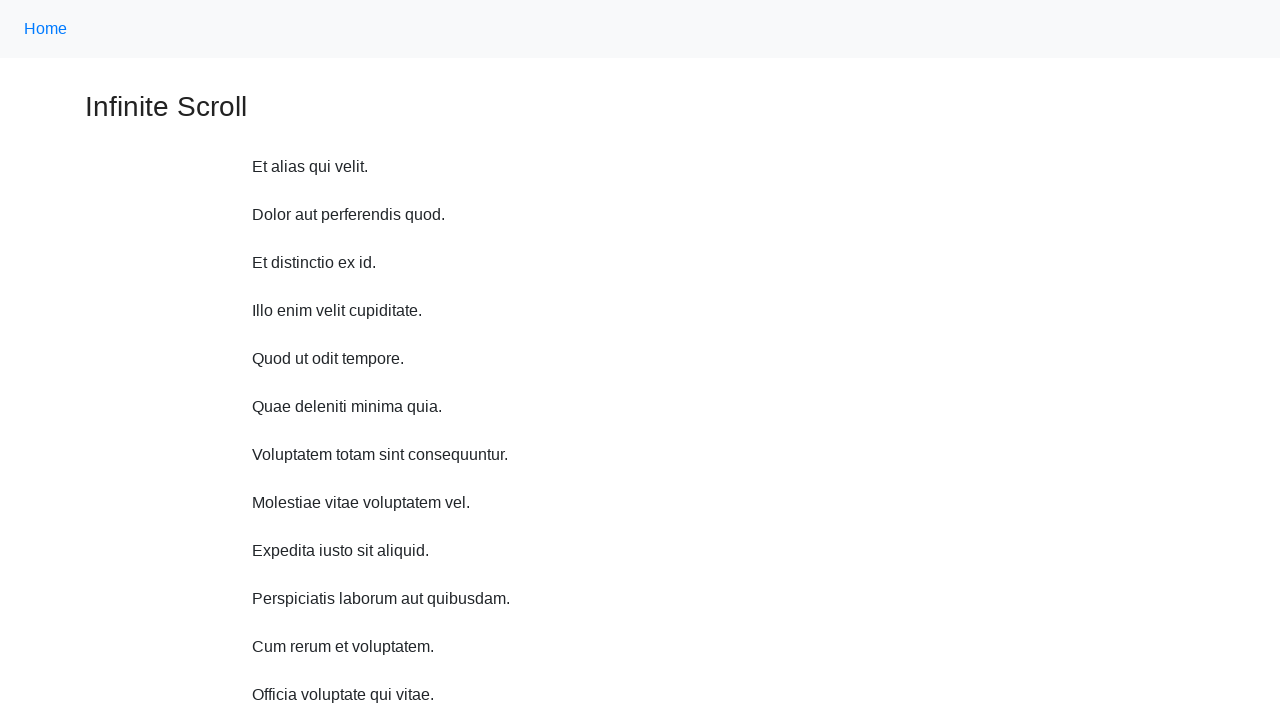